Tests multiple range sliders on a demo page by clicking and dragging each slider to increase its value

Starting URL: https://www.lambdatest.com/selenium-playground/drag-drop-range-sliders-demo

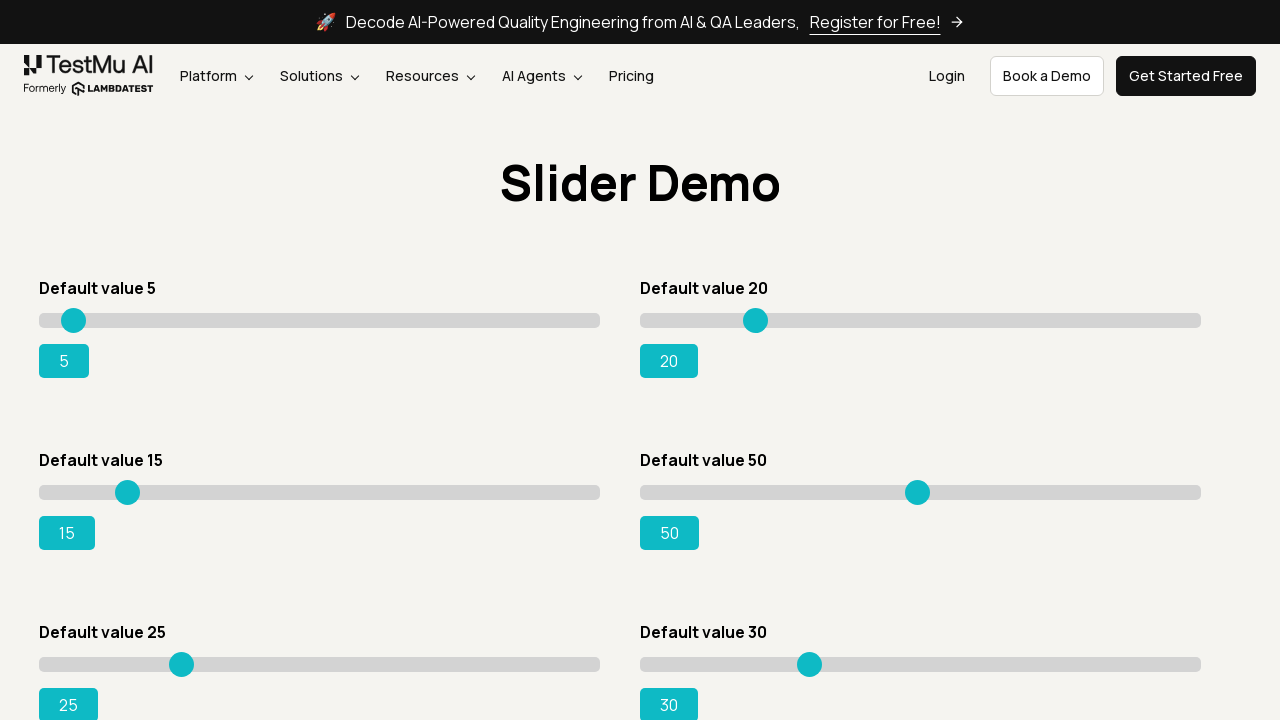

Waited for range slider elements to be visible
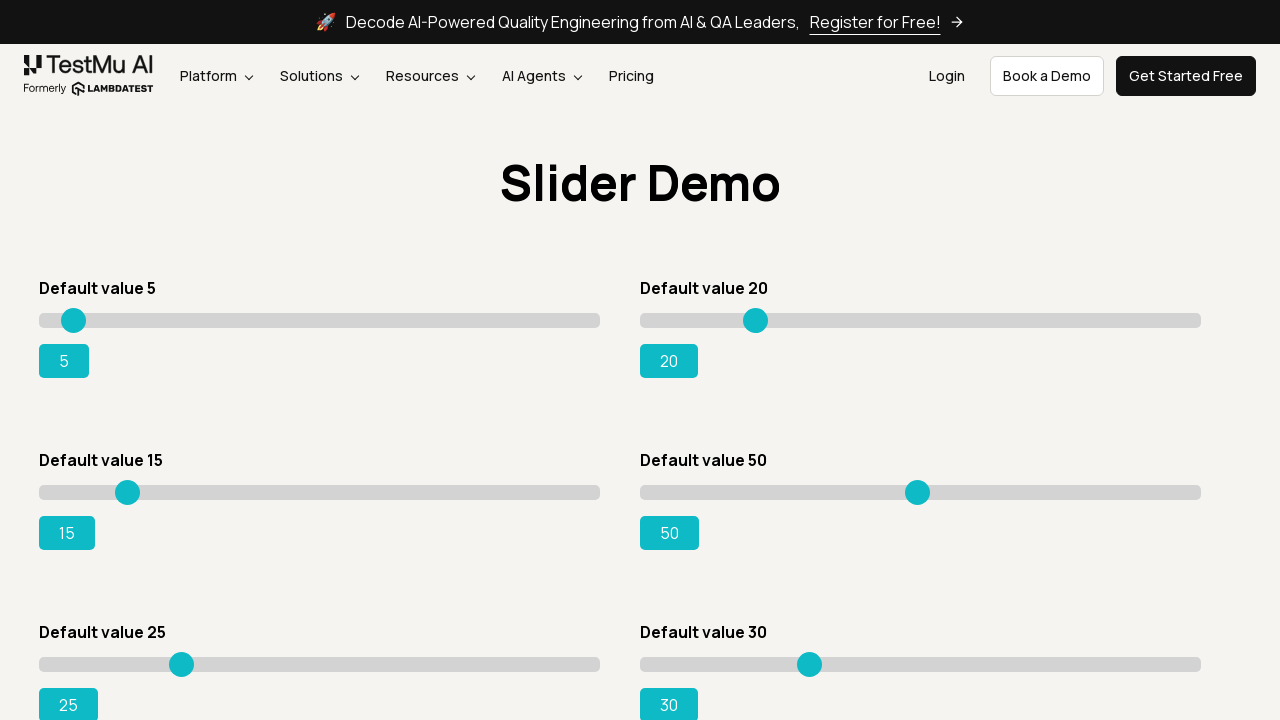

Located all range slider elements
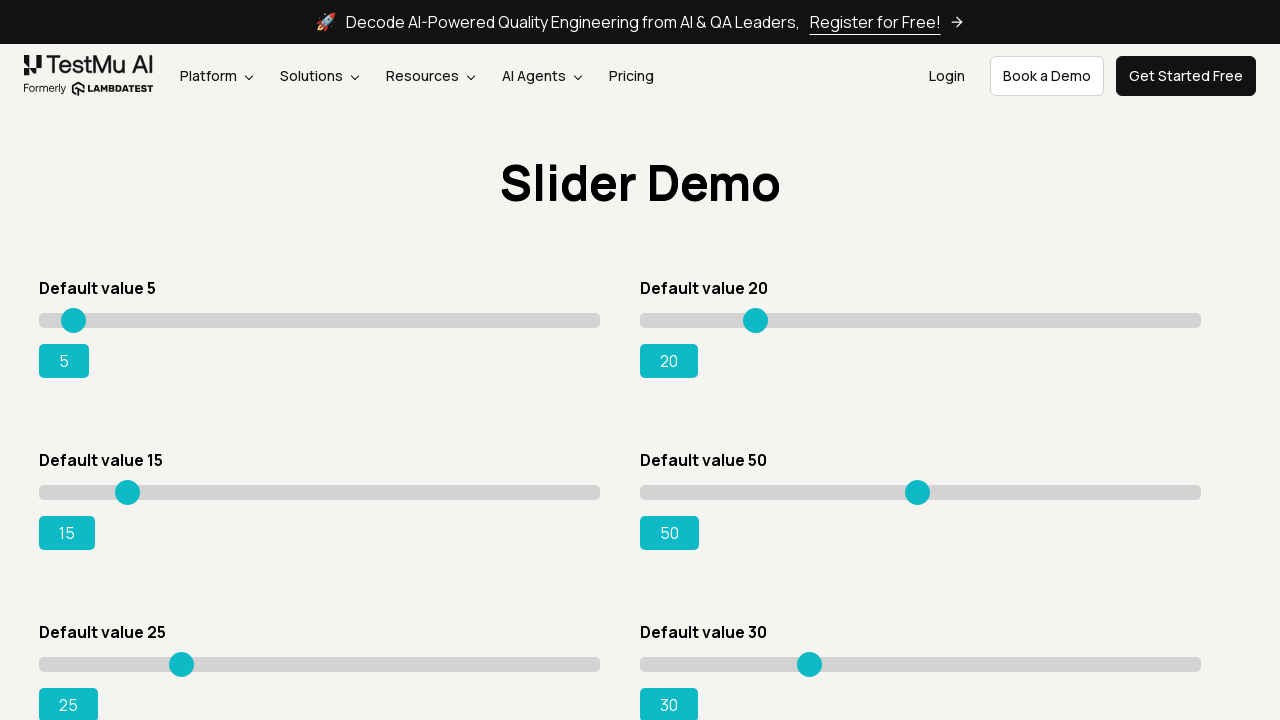

Found 8 range sliders on the page
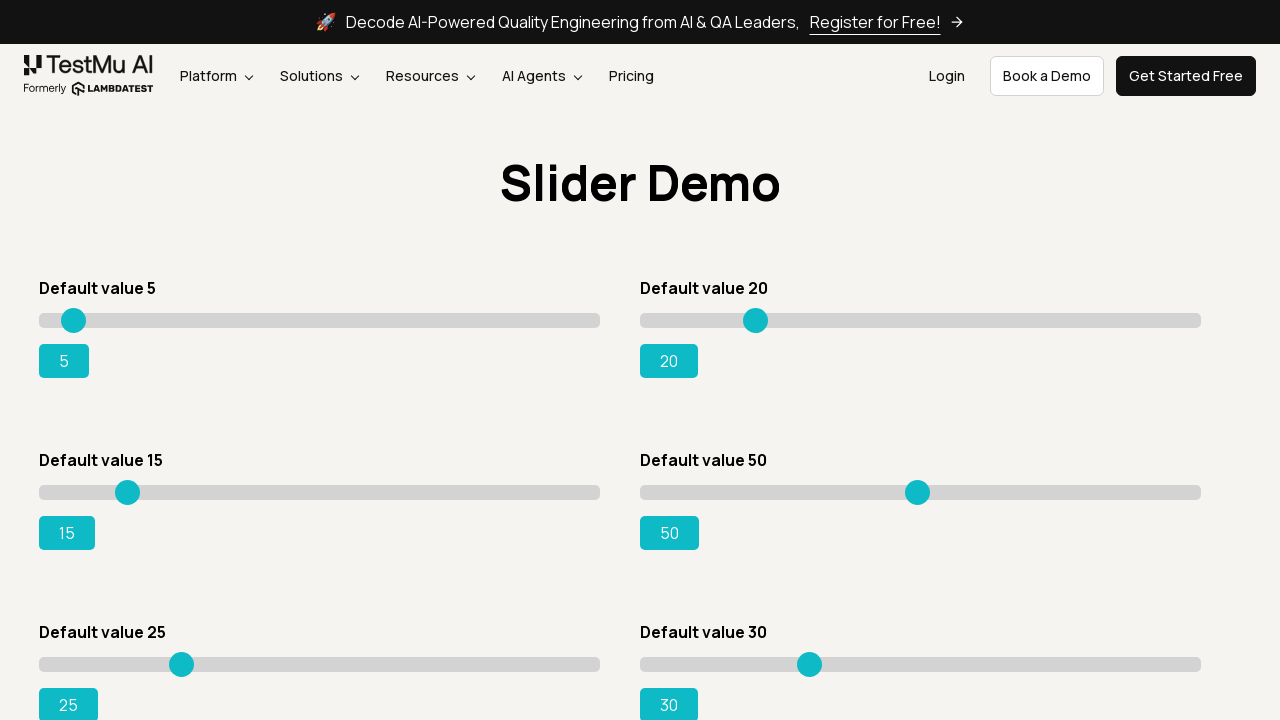

Retrieved slider 1 of 8
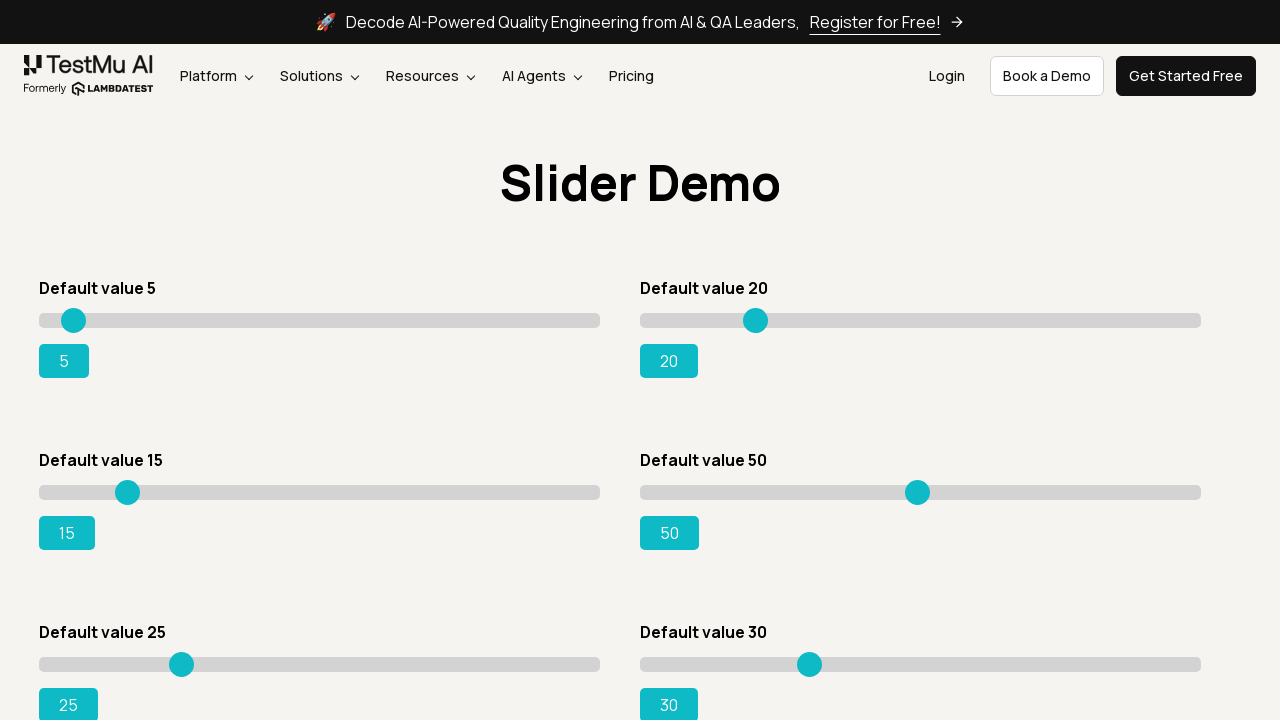

Got bounding box for slider 1
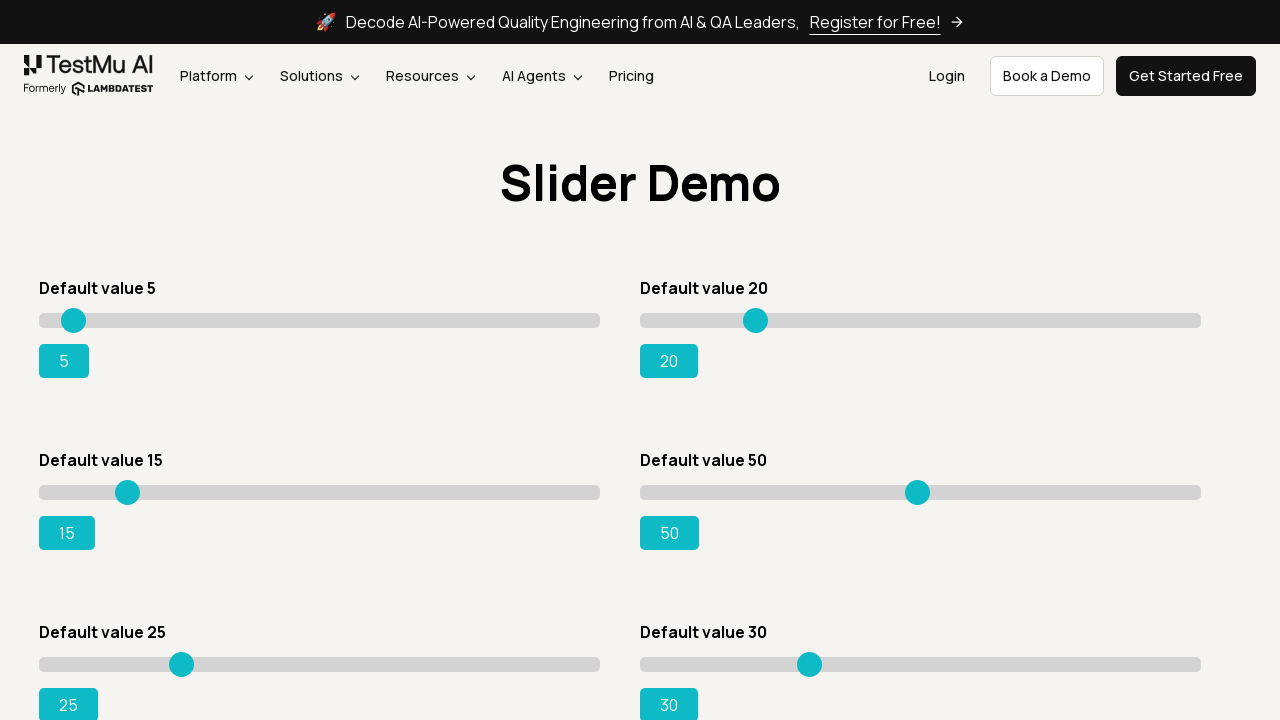

Moved mouse to center of slider 1 at (320, 320)
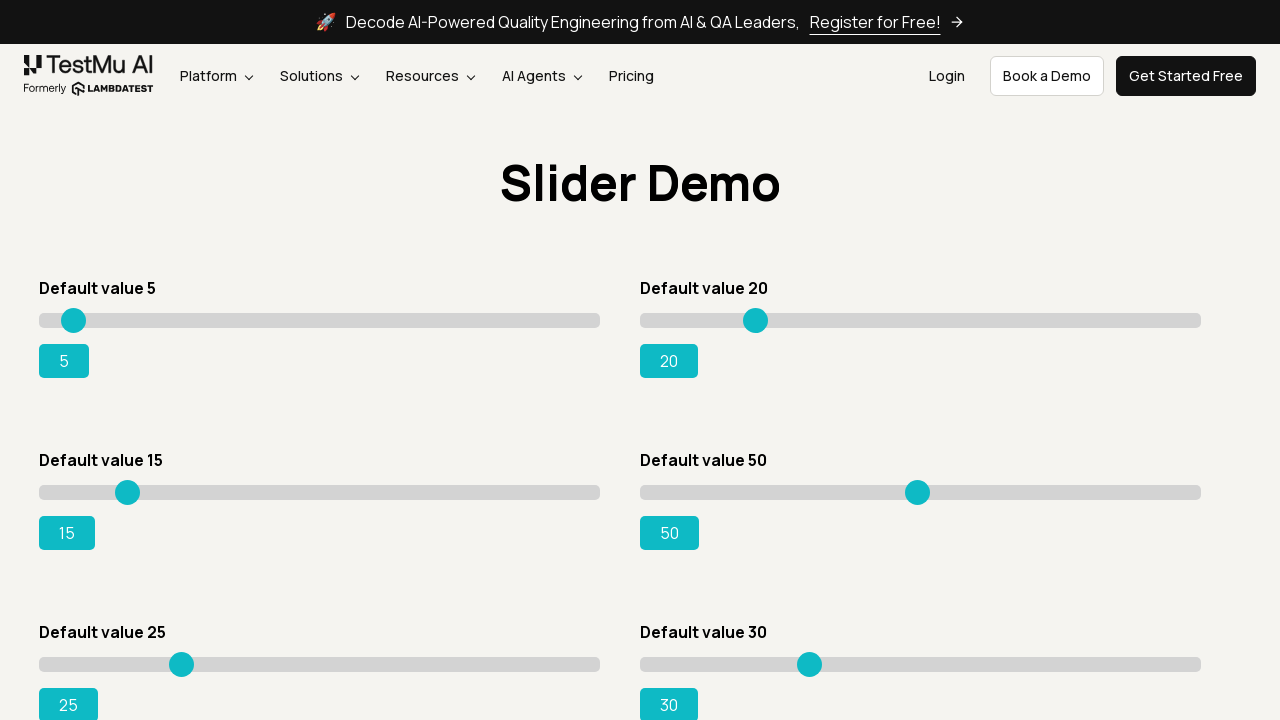

Pressed mouse button down on slider 1 at (320, 320)
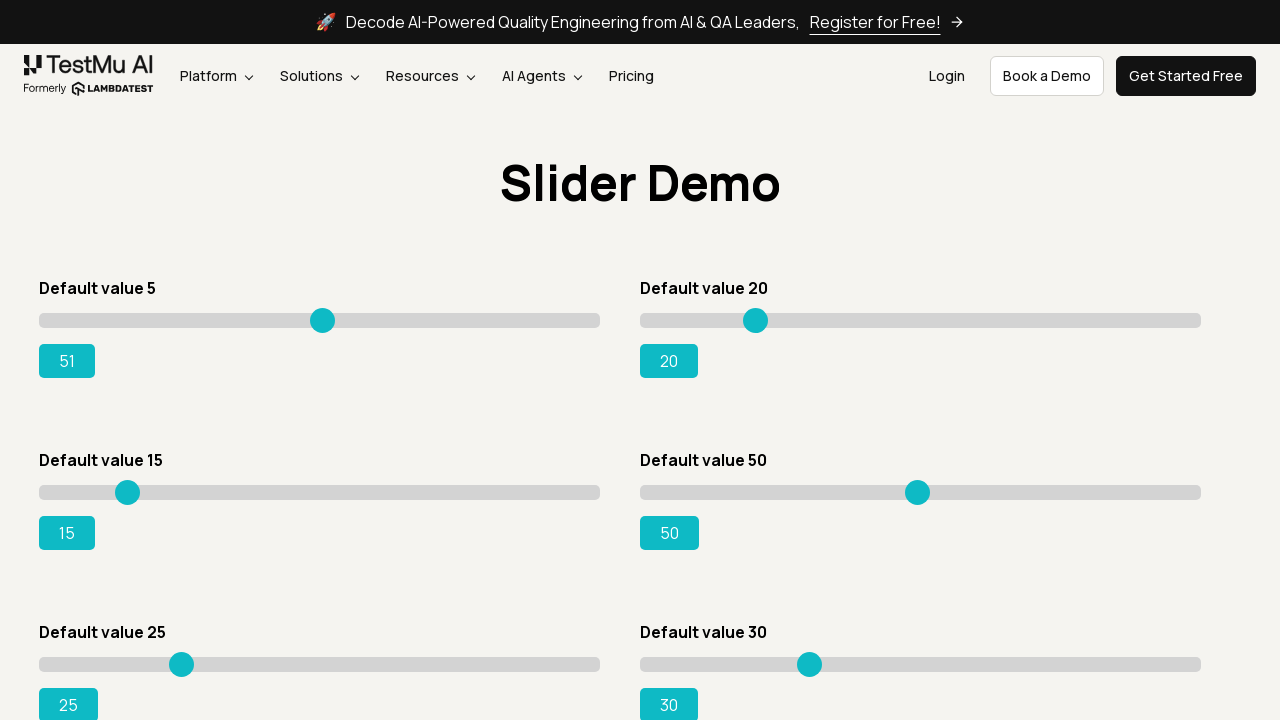

Dragged slider 1 to the right by 120 pixels at (440, 320)
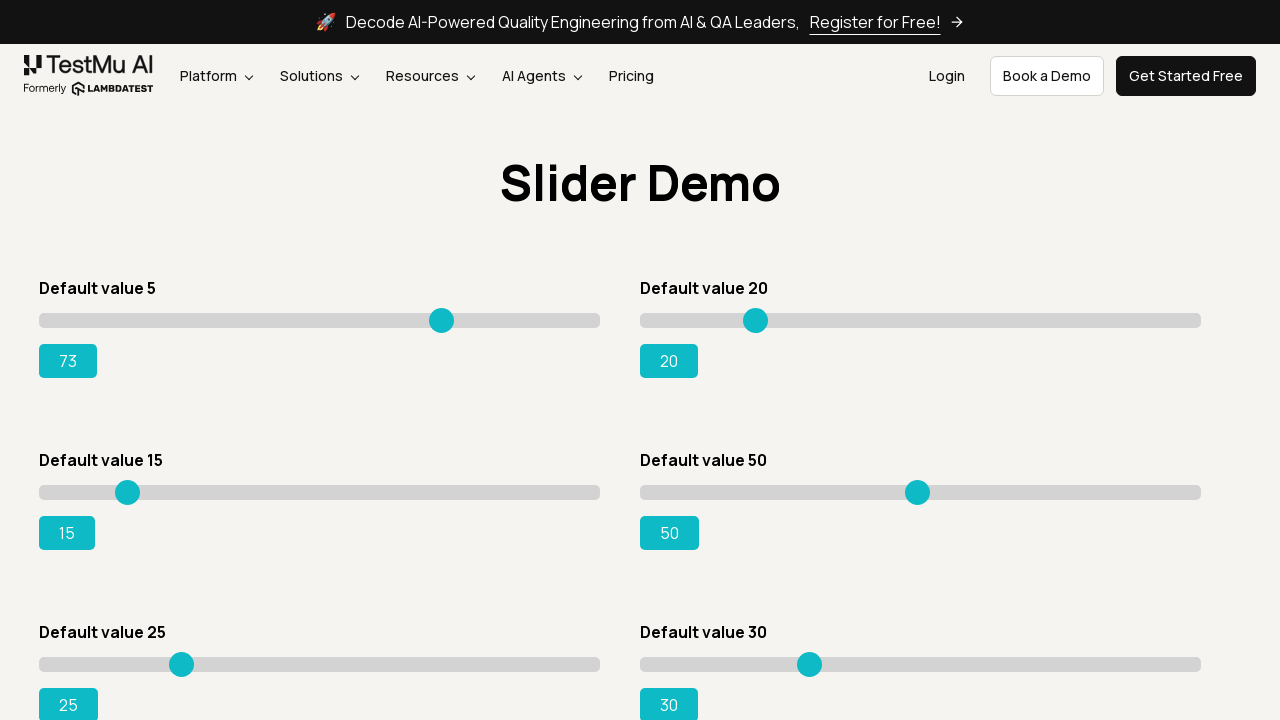

Released mouse button, completing drag on slider 1 at (440, 320)
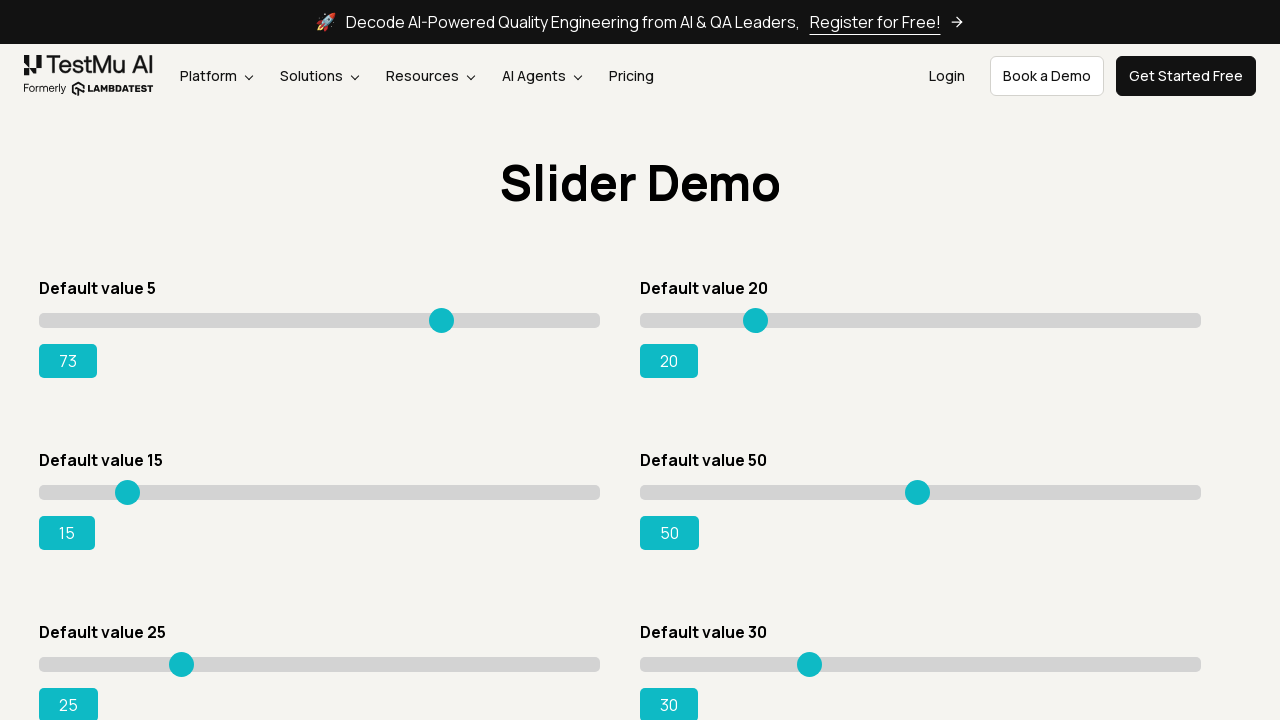

Retrieved slider 2 of 8
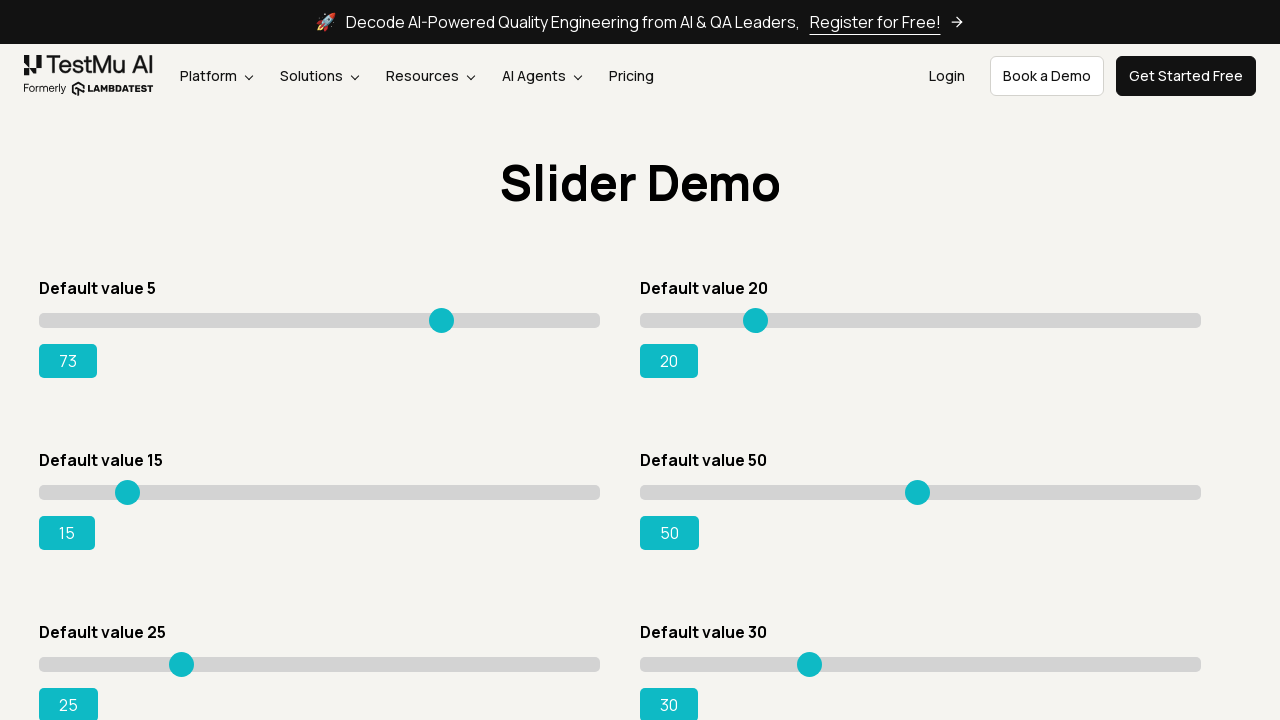

Got bounding box for slider 2
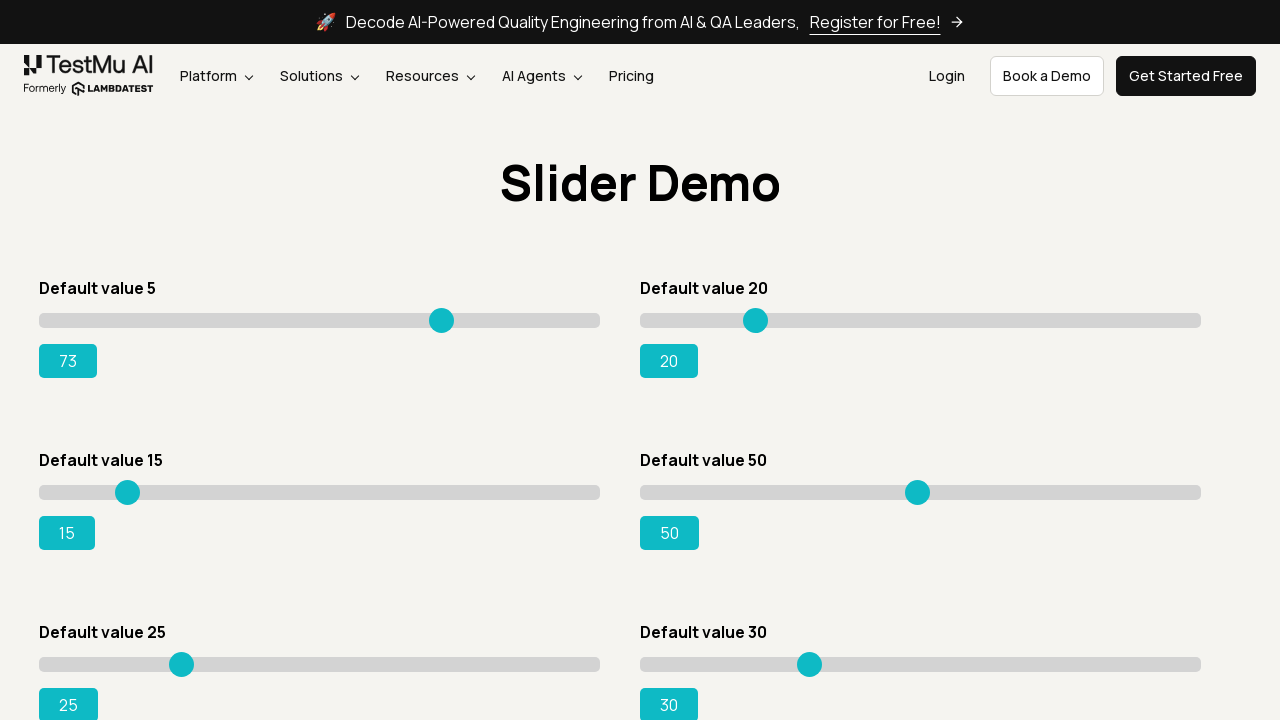

Moved mouse to center of slider 2 at (920, 320)
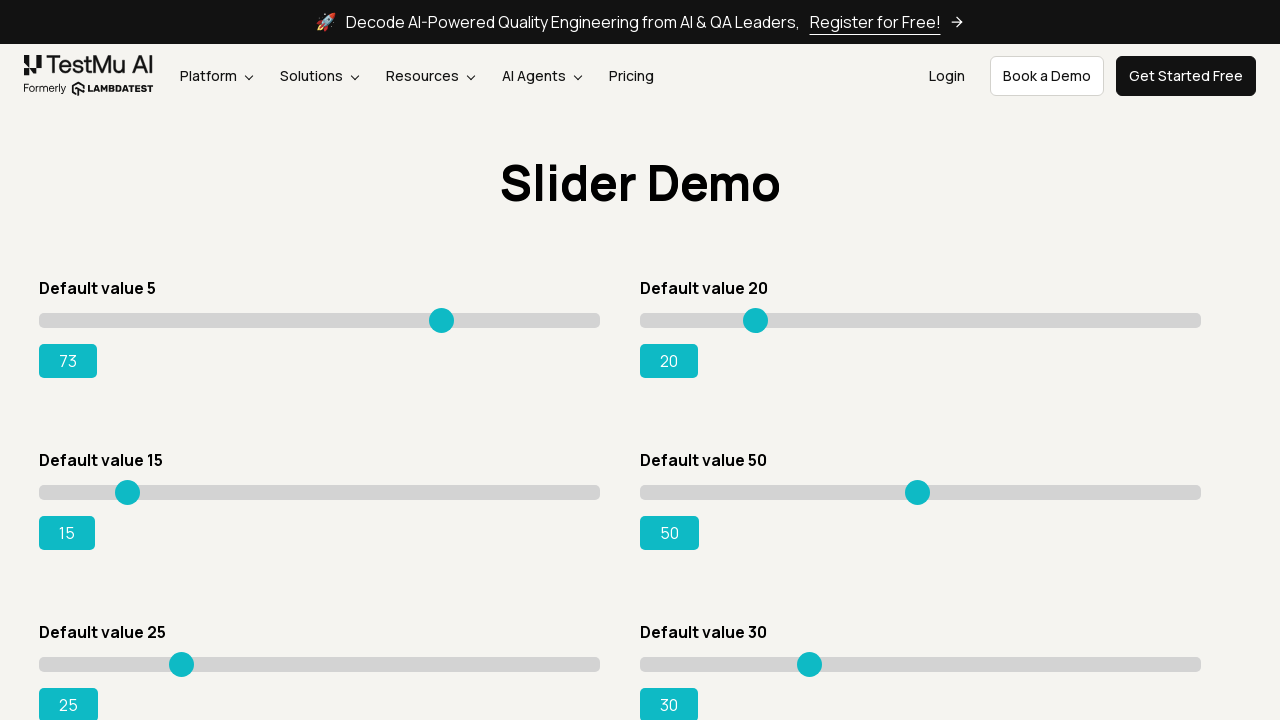

Pressed mouse button down on slider 2 at (920, 320)
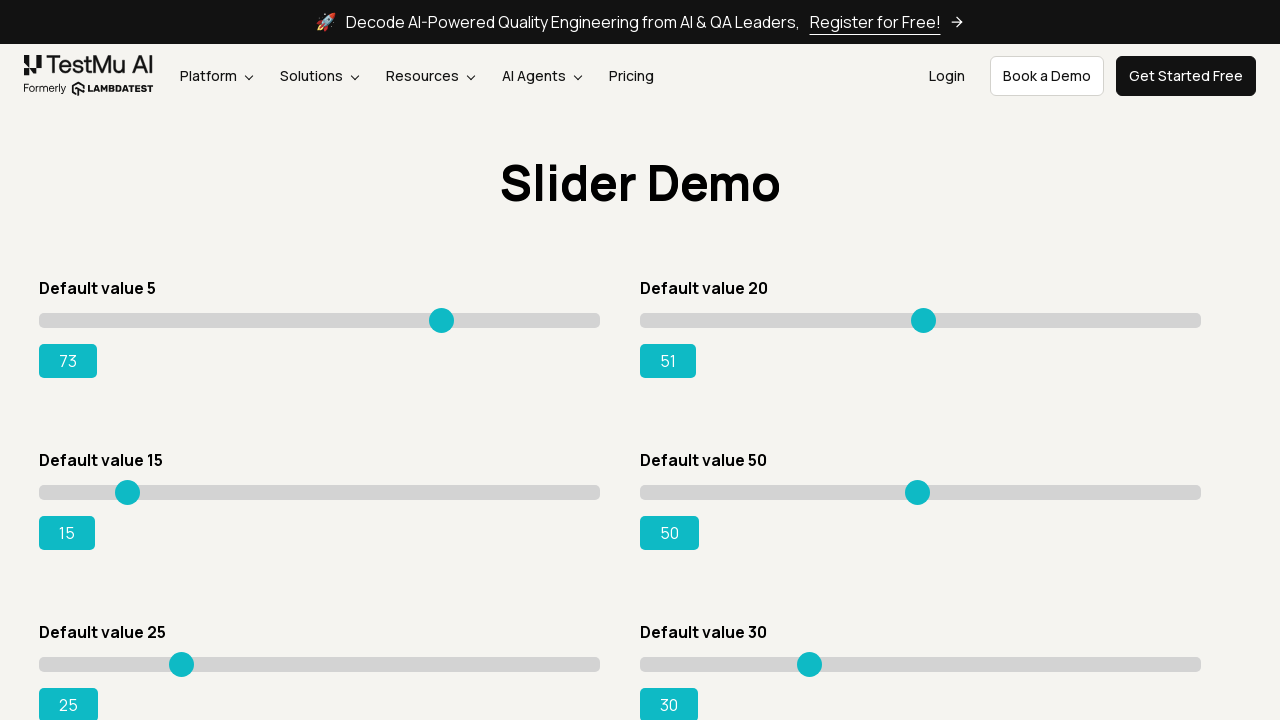

Dragged slider 2 to the right by 120 pixels at (1040, 320)
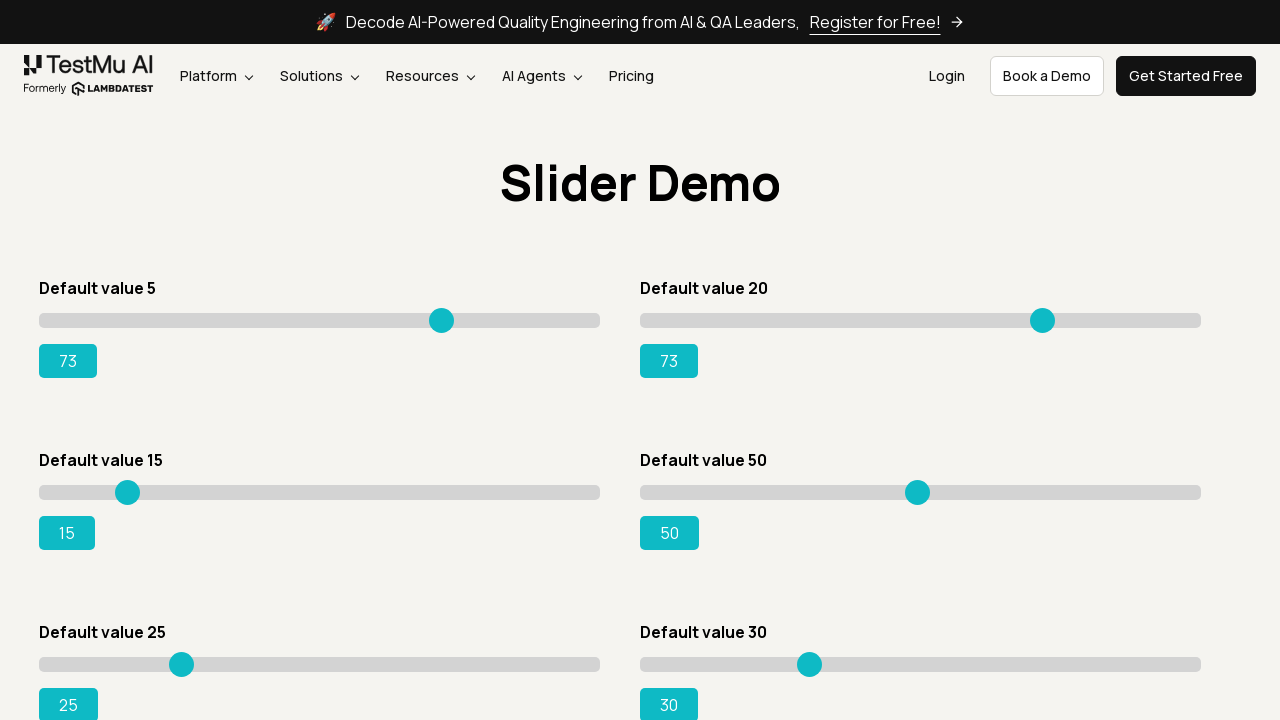

Released mouse button, completing drag on slider 2 at (1040, 320)
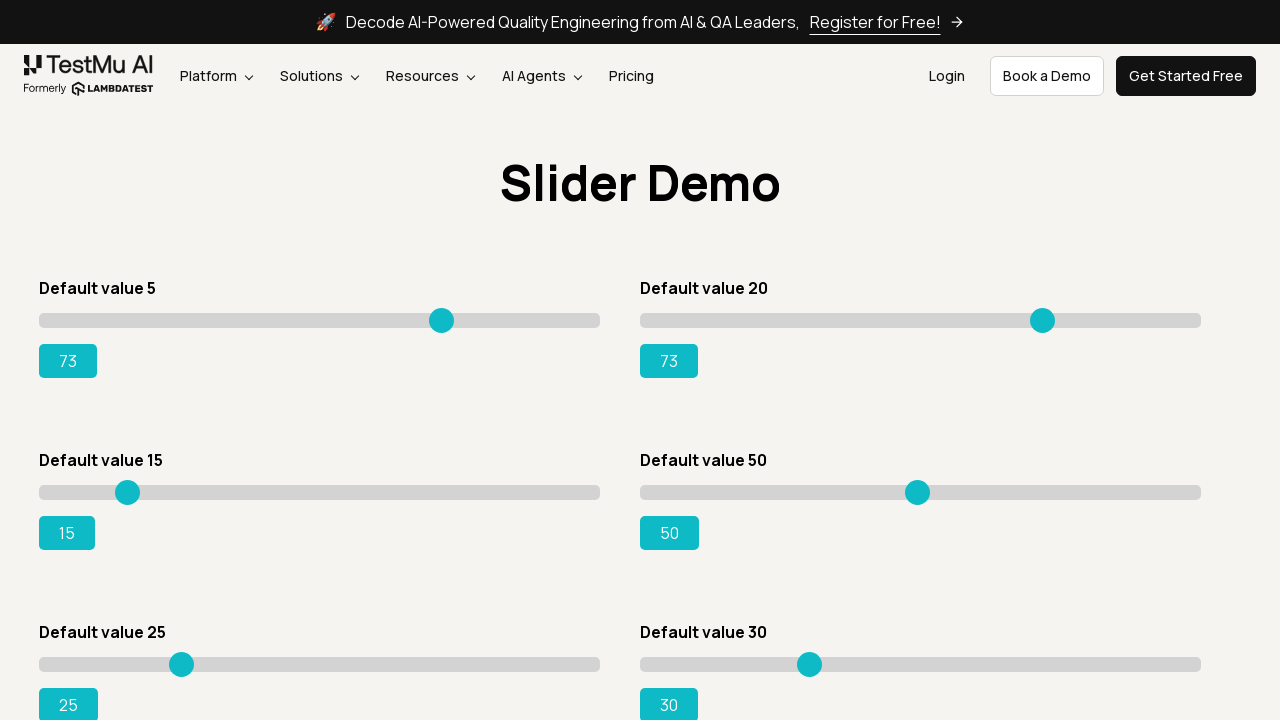

Retrieved slider 3 of 8
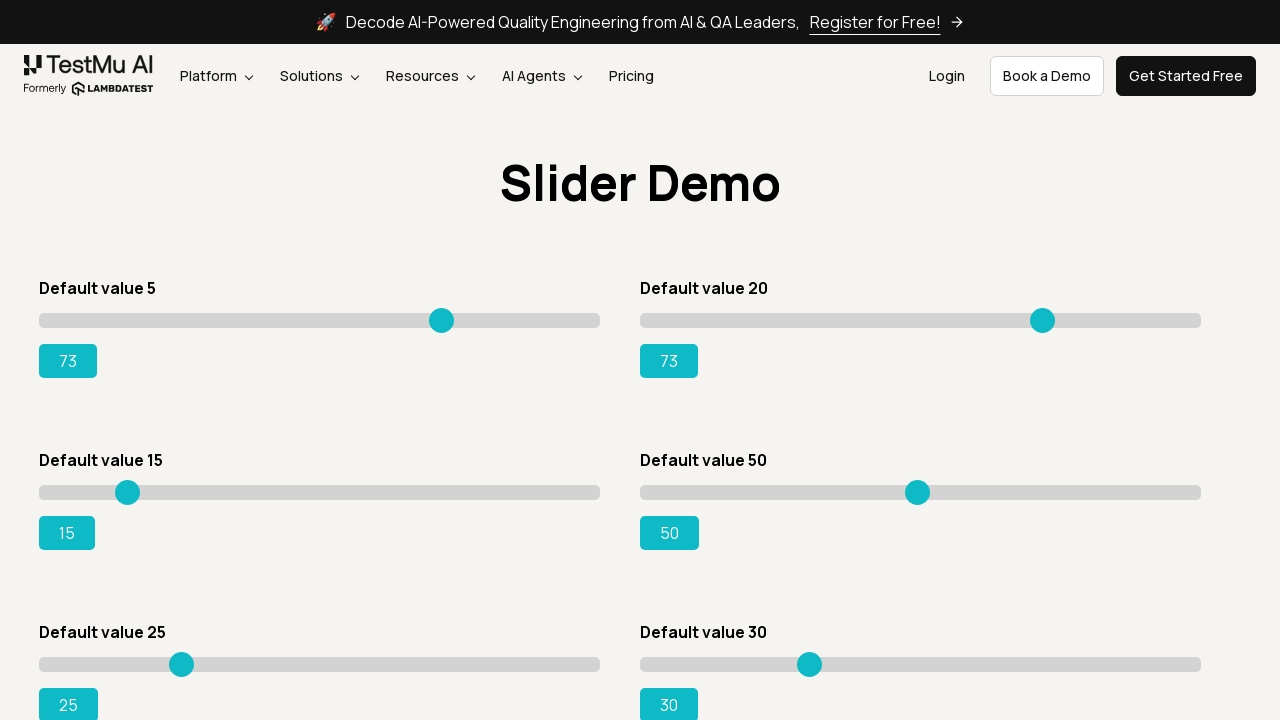

Got bounding box for slider 3
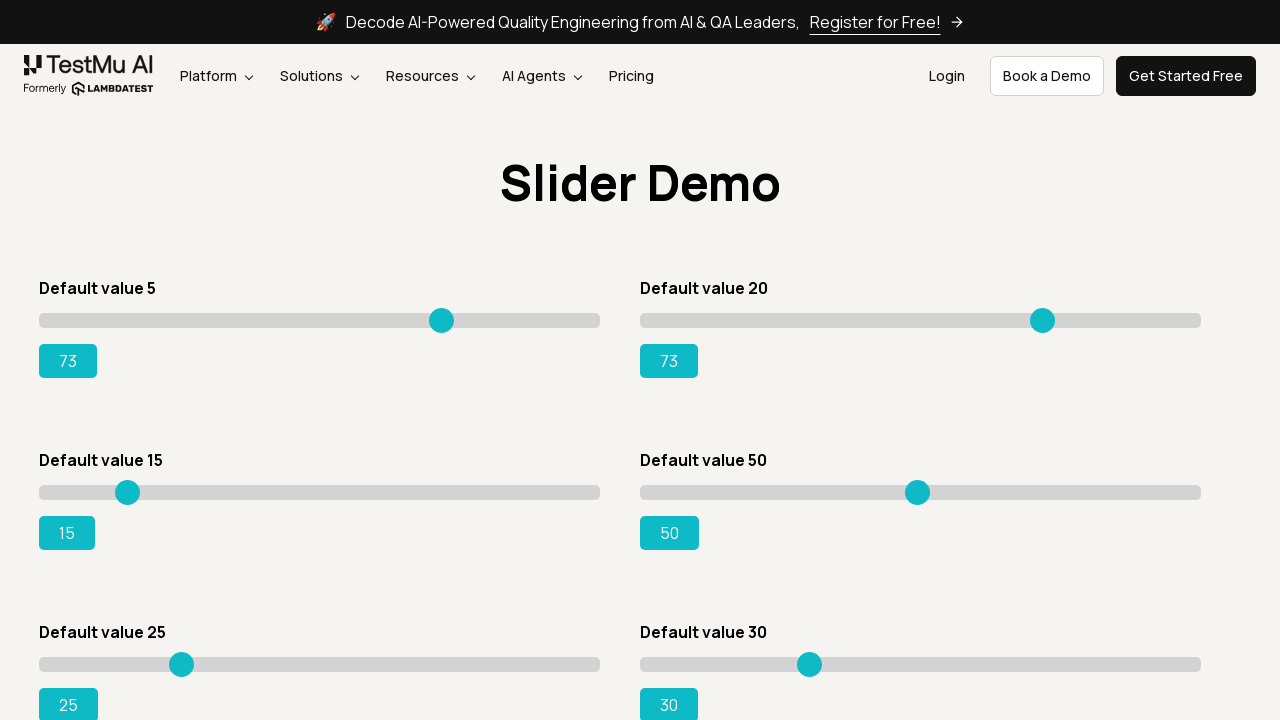

Moved mouse to center of slider 3 at (320, 492)
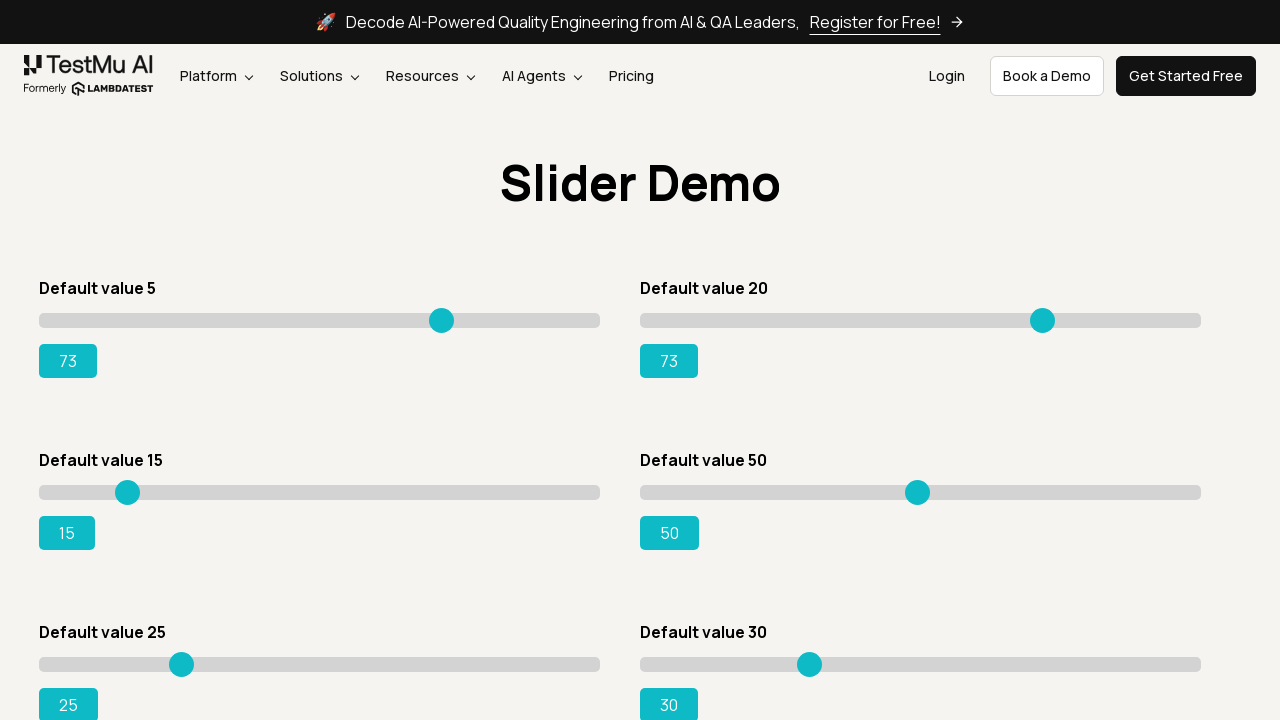

Pressed mouse button down on slider 3 at (320, 492)
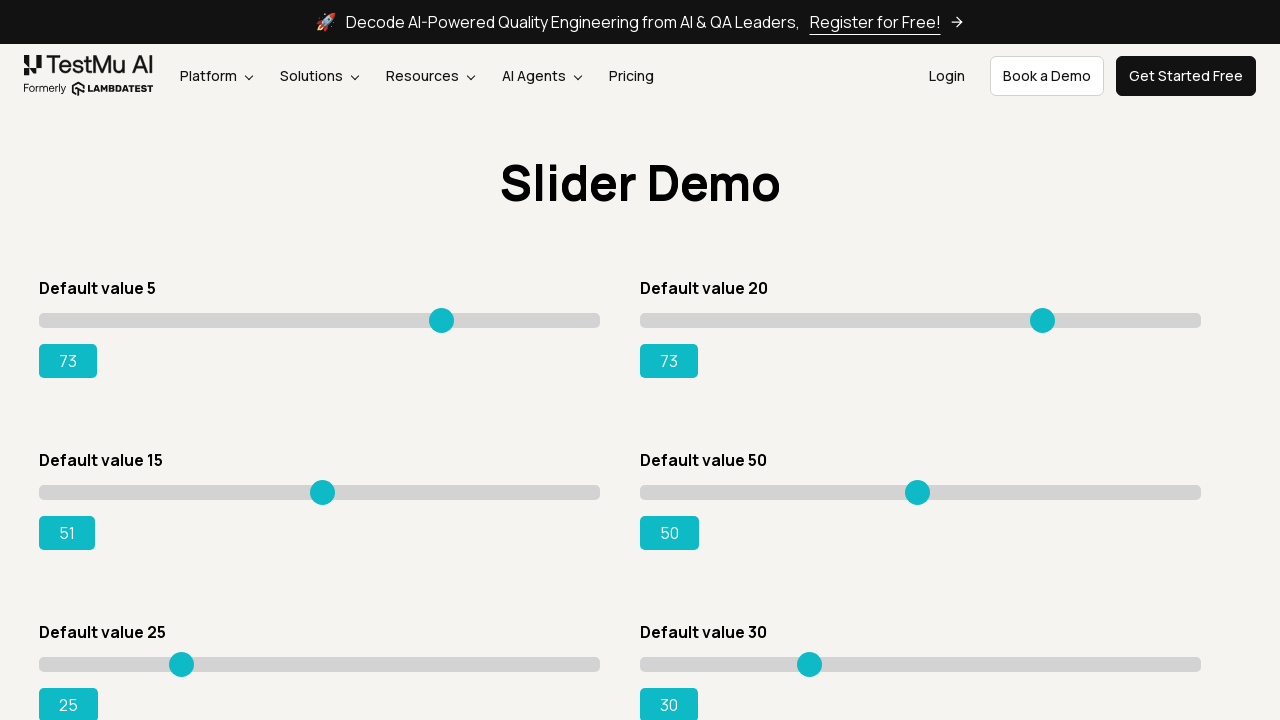

Dragged slider 3 to the right by 120 pixels at (440, 492)
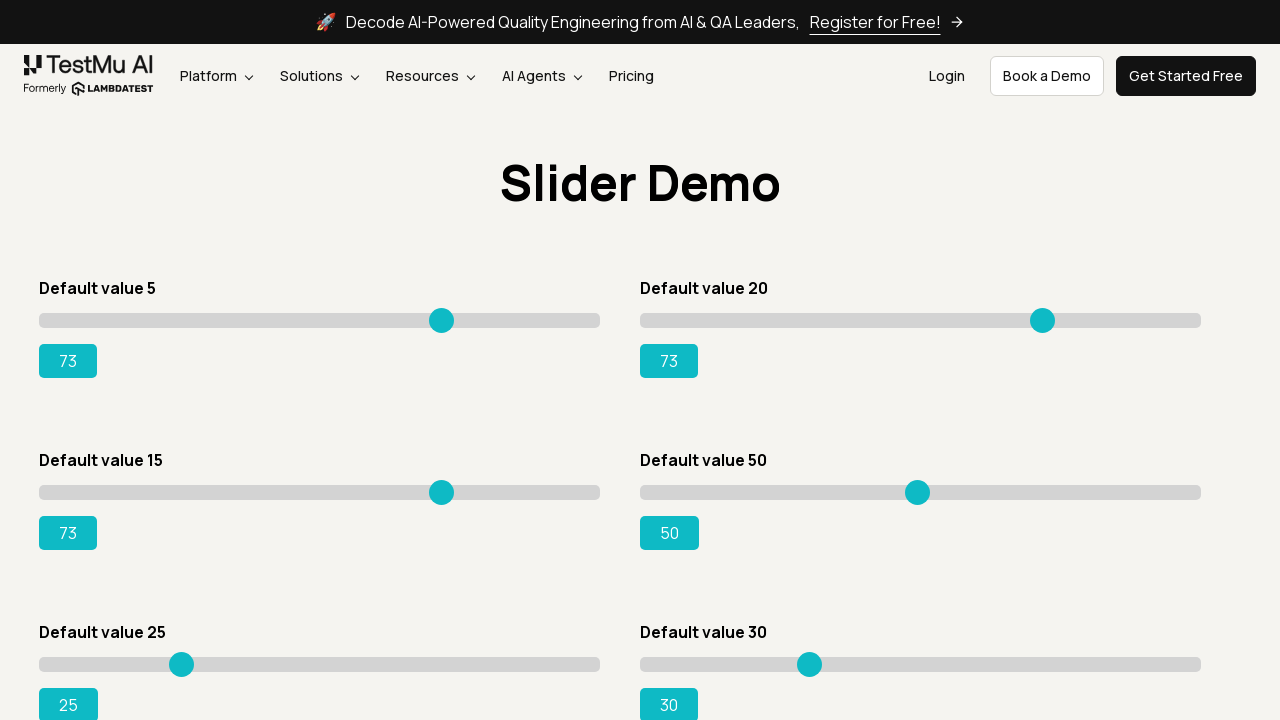

Released mouse button, completing drag on slider 3 at (440, 492)
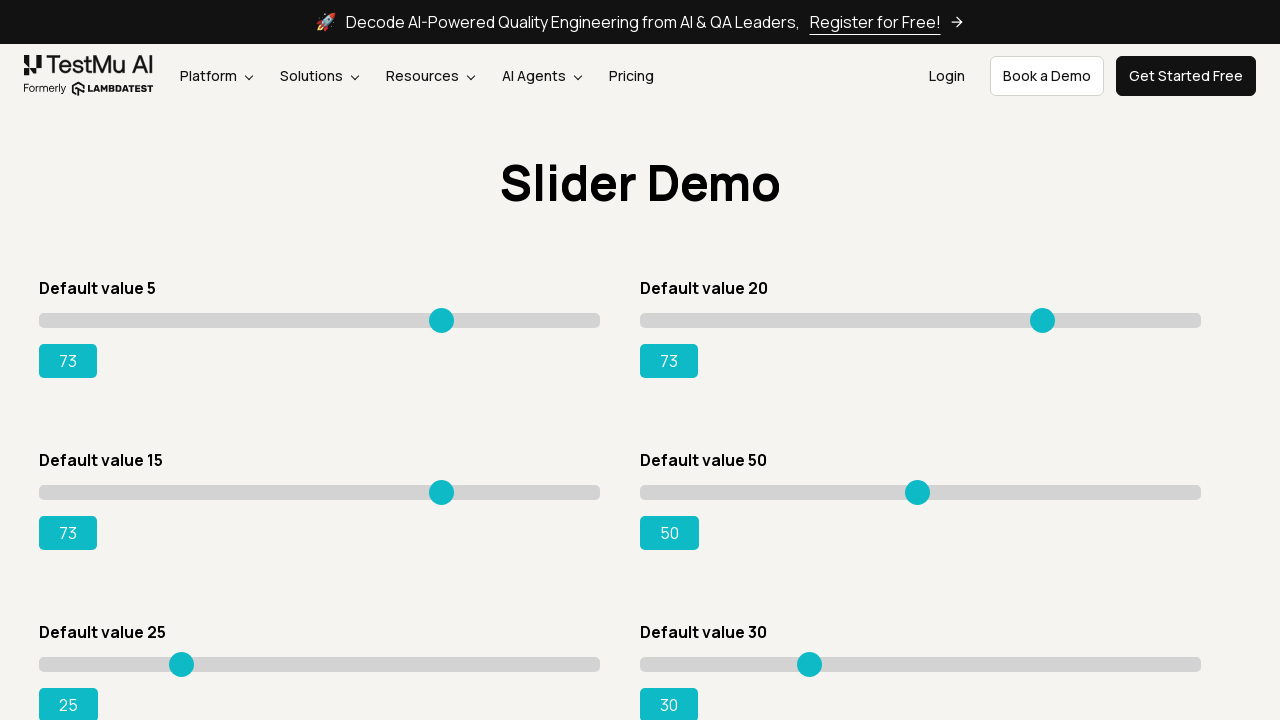

Retrieved slider 4 of 8
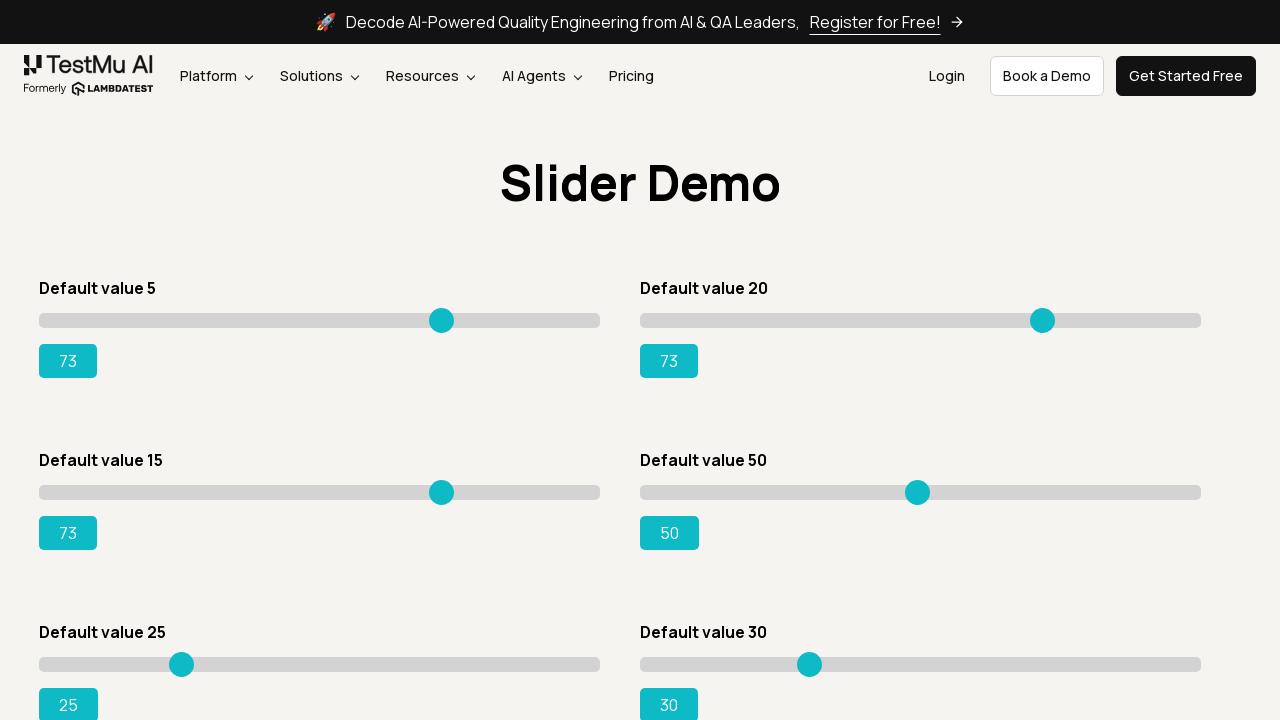

Got bounding box for slider 4
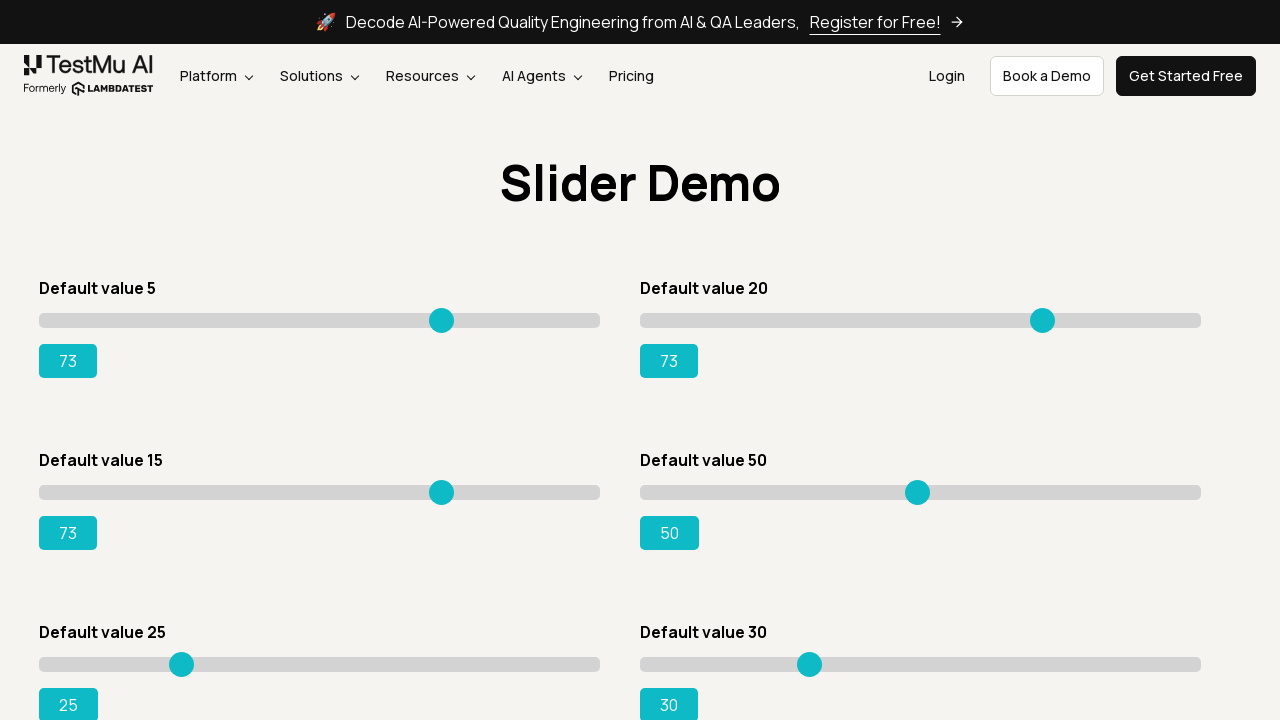

Moved mouse to center of slider 4 at (920, 492)
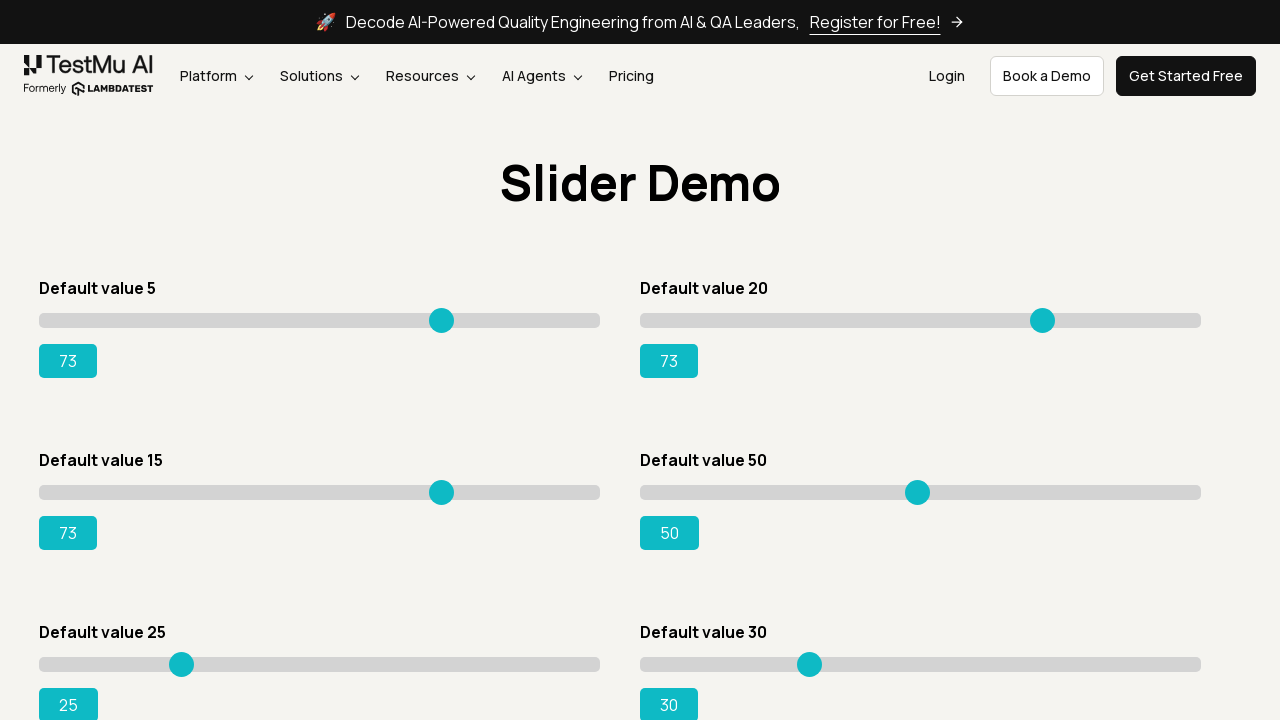

Pressed mouse button down on slider 4 at (920, 492)
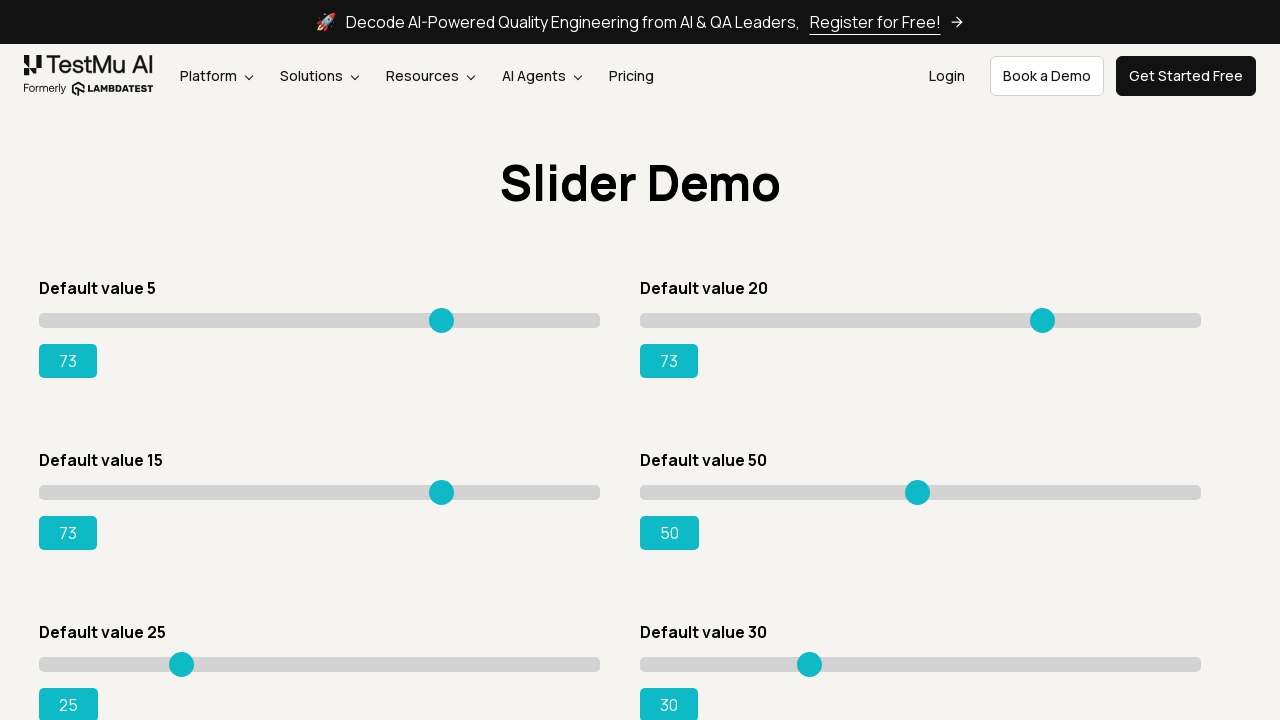

Dragged slider 4 to the right by 120 pixels at (1040, 492)
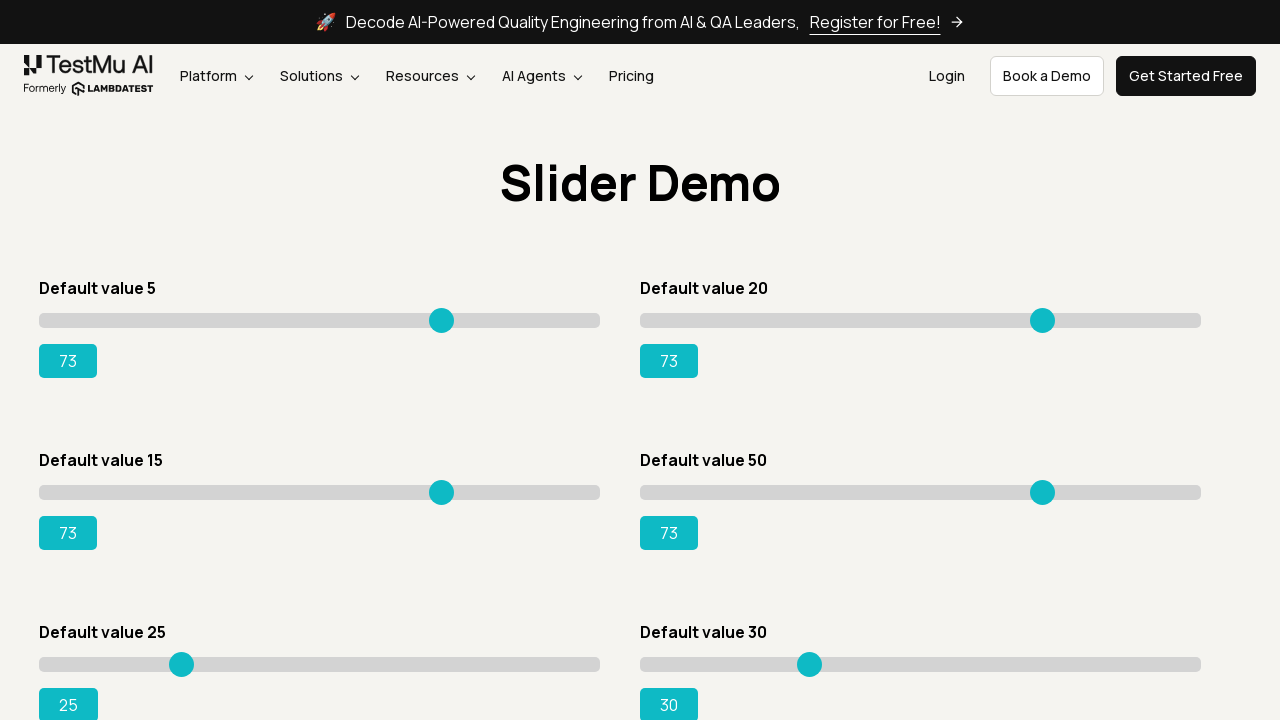

Released mouse button, completing drag on slider 4 at (1040, 492)
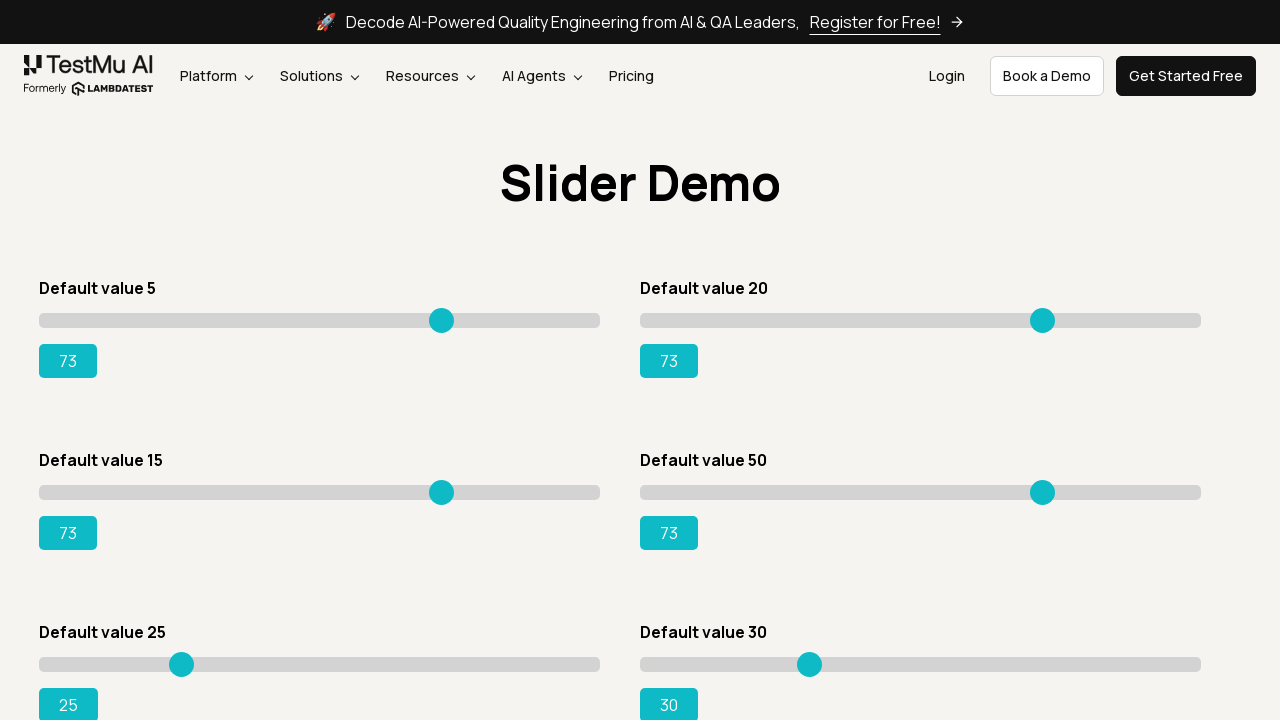

Retrieved slider 5 of 8
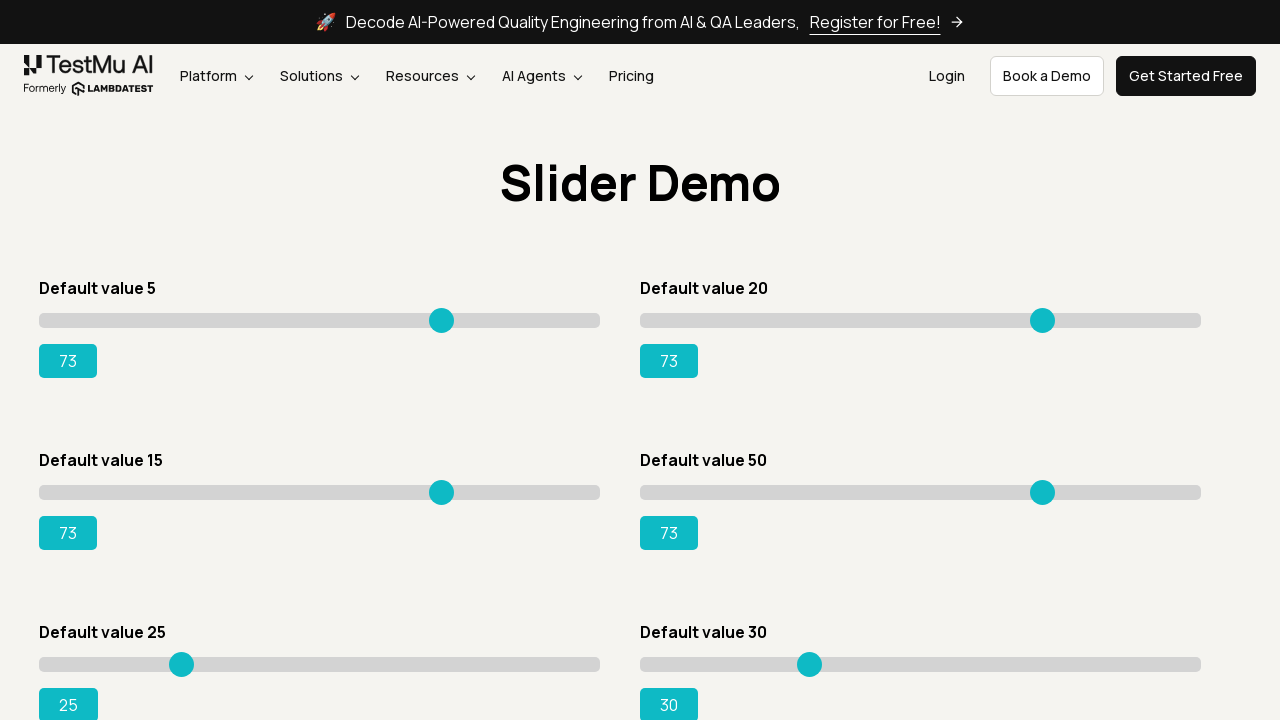

Got bounding box for slider 5
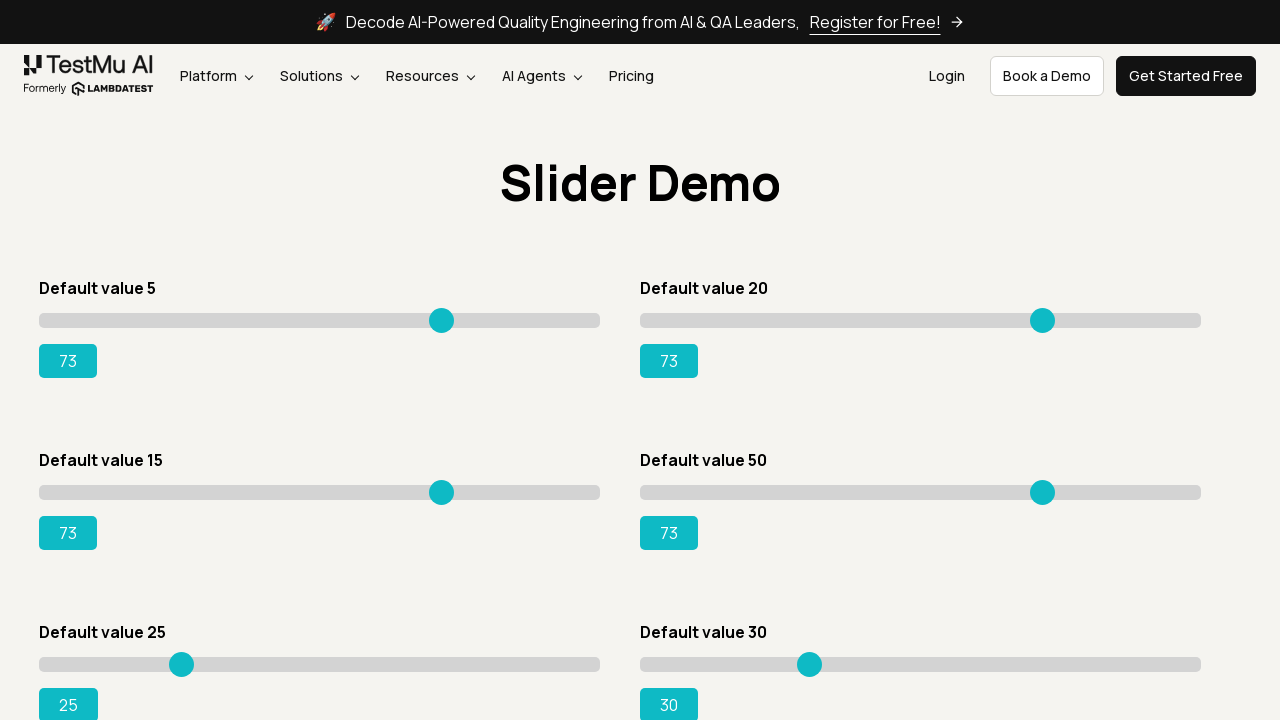

Moved mouse to center of slider 5 at (320, 664)
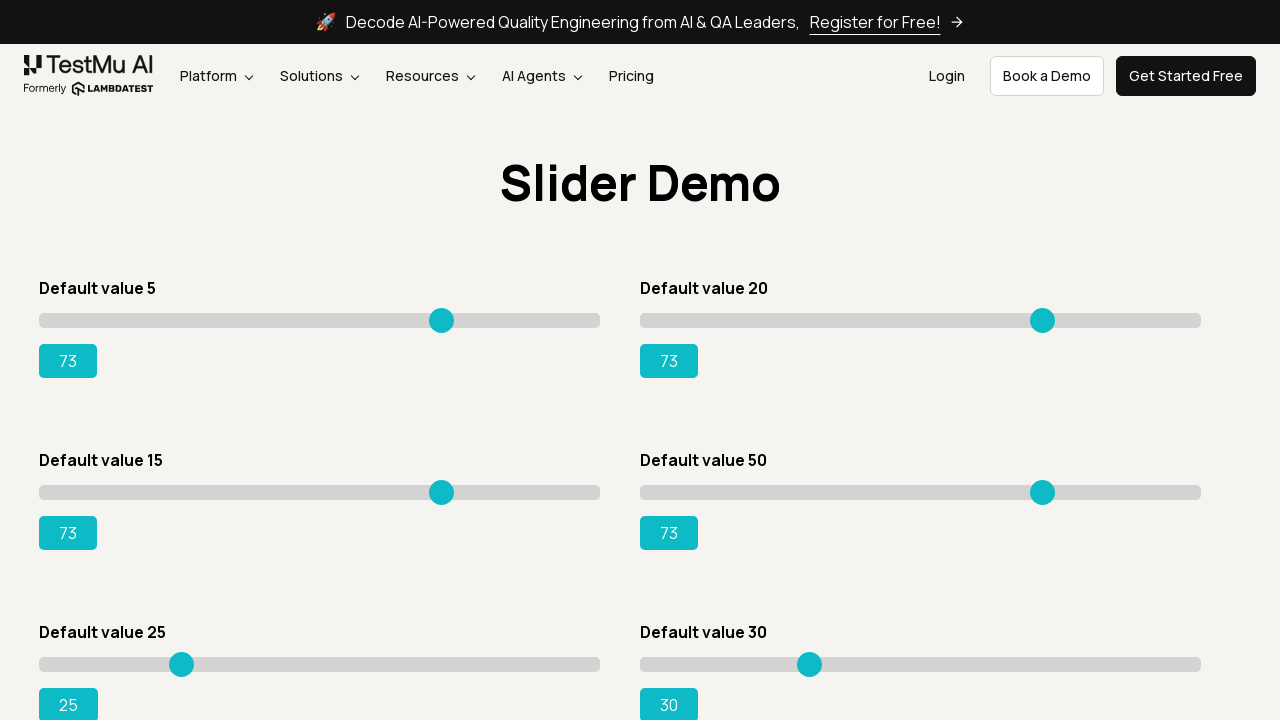

Pressed mouse button down on slider 5 at (320, 664)
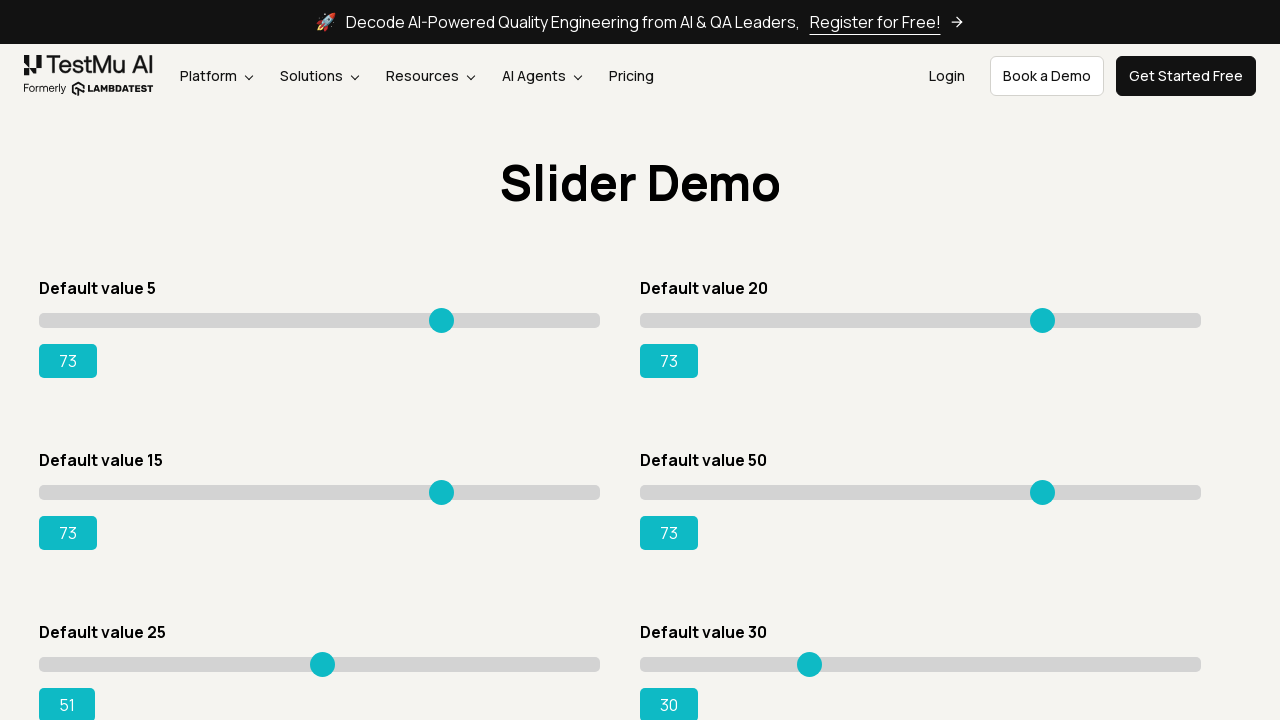

Dragged slider 5 to the right by 120 pixels at (440, 664)
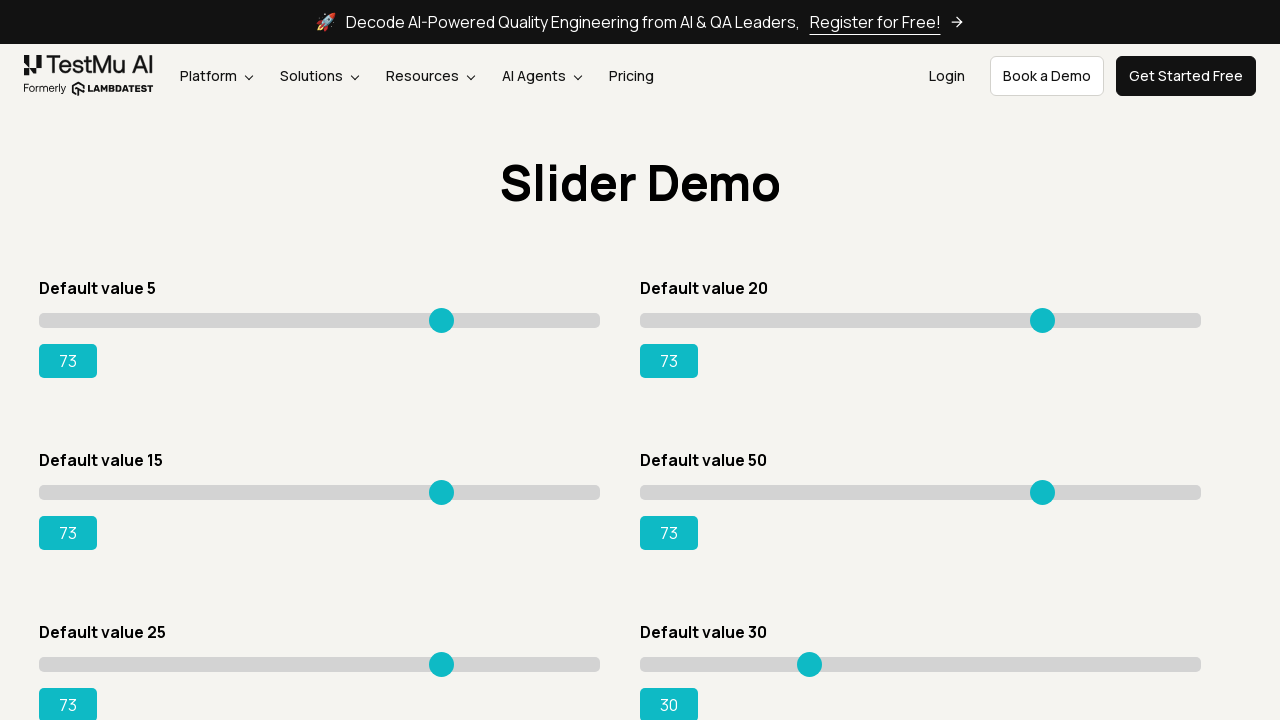

Released mouse button, completing drag on slider 5 at (440, 664)
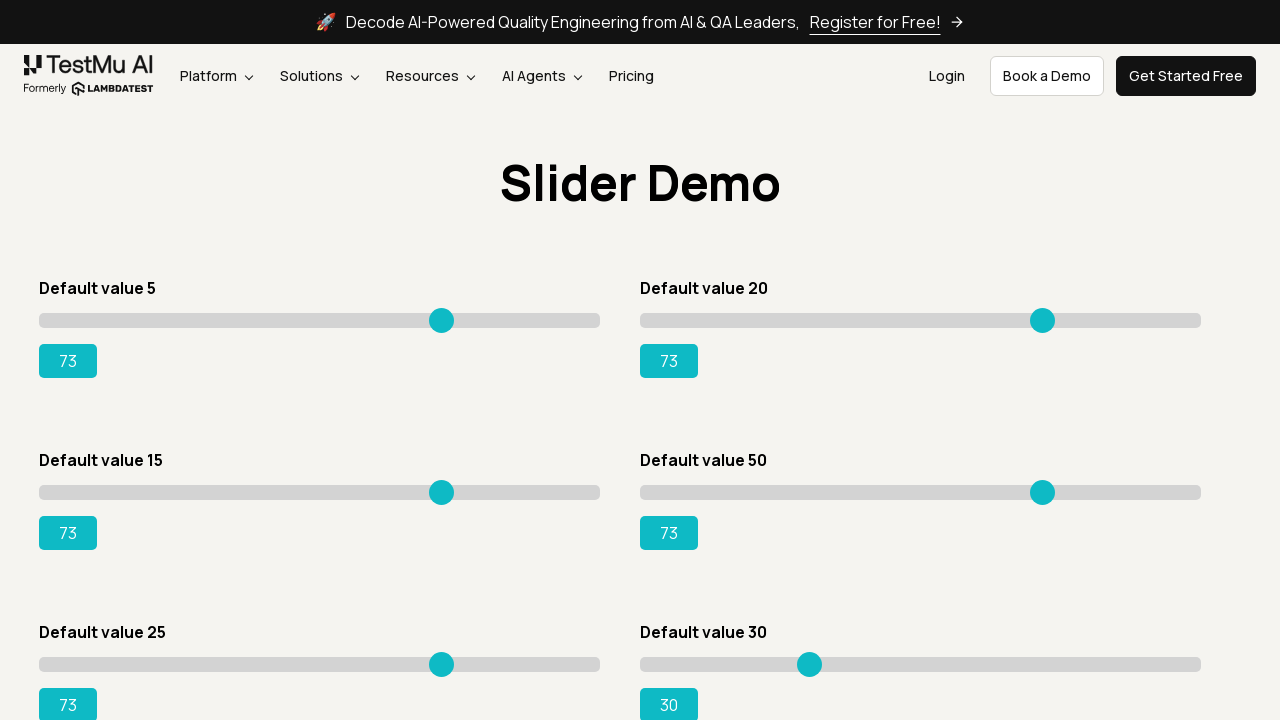

Retrieved slider 6 of 8
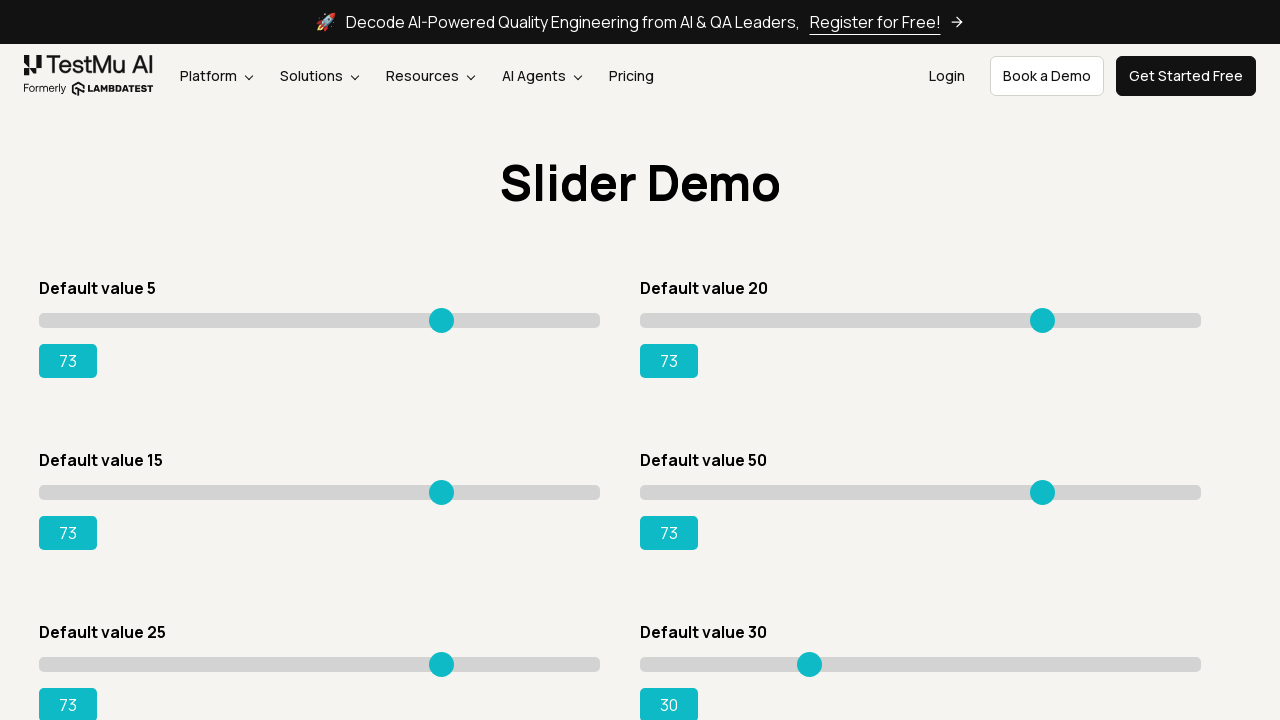

Got bounding box for slider 6
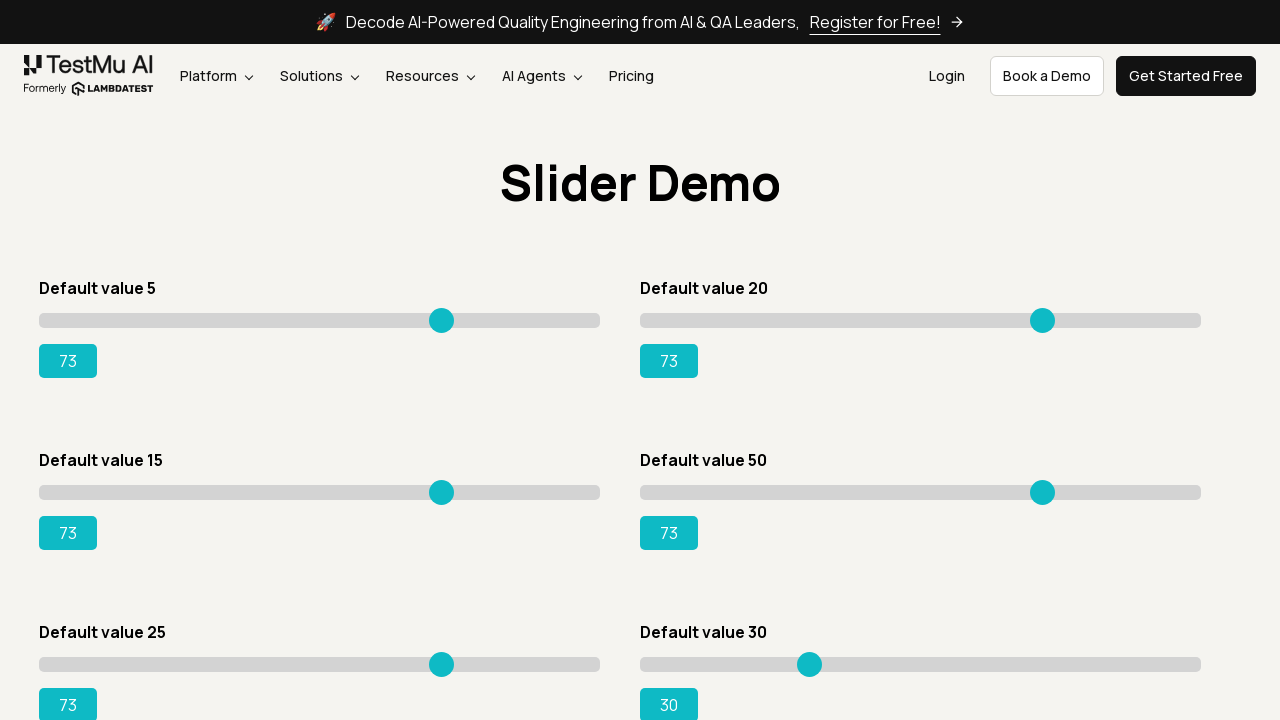

Moved mouse to center of slider 6 at (920, 664)
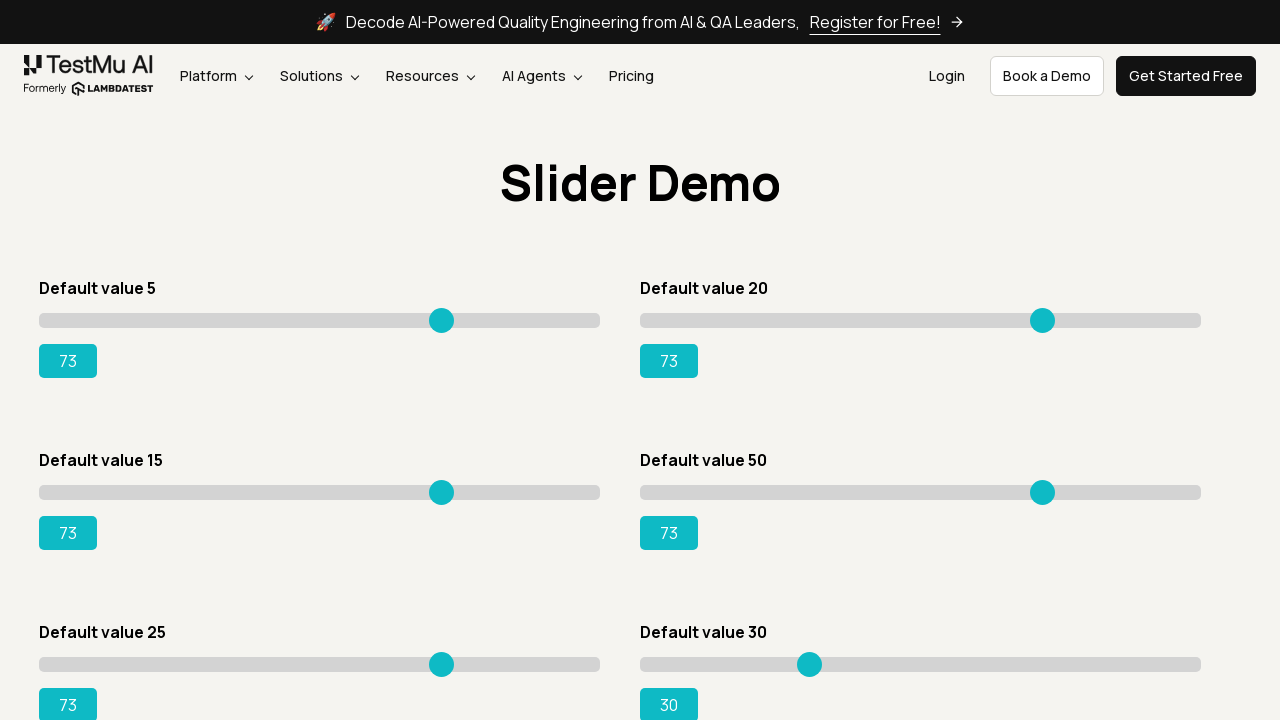

Pressed mouse button down on slider 6 at (920, 664)
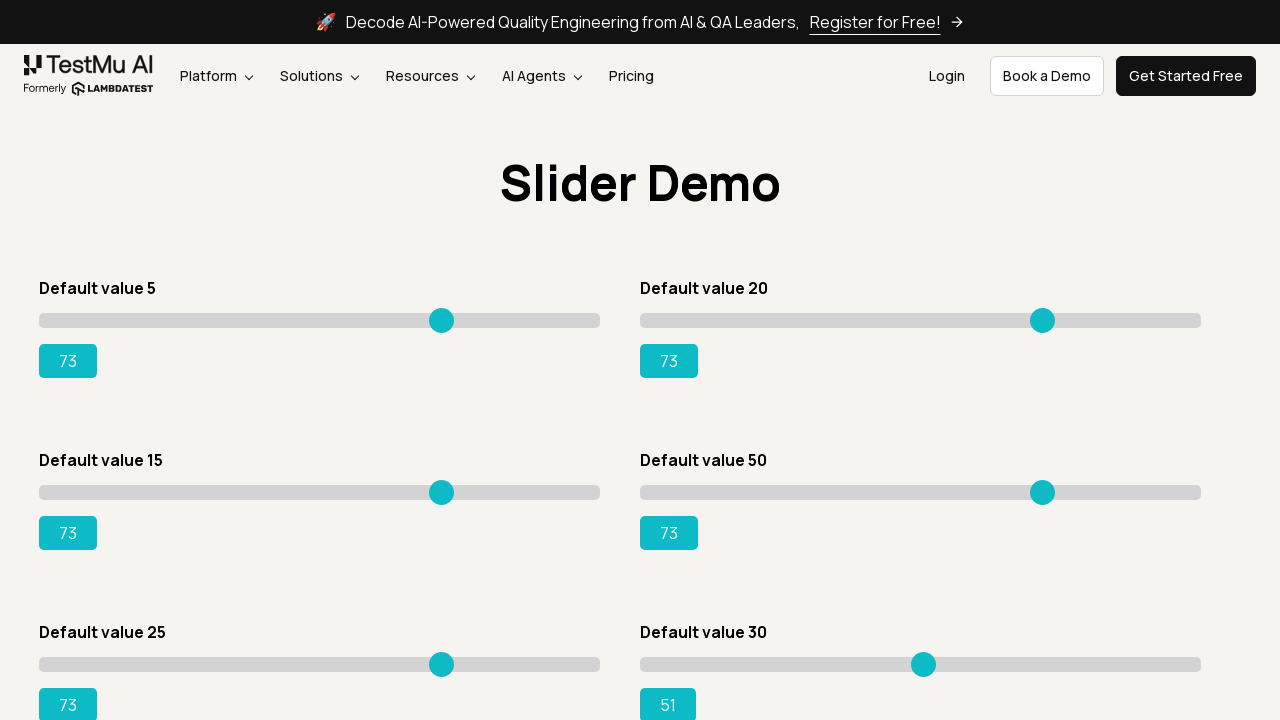

Dragged slider 6 to the right by 120 pixels at (1040, 664)
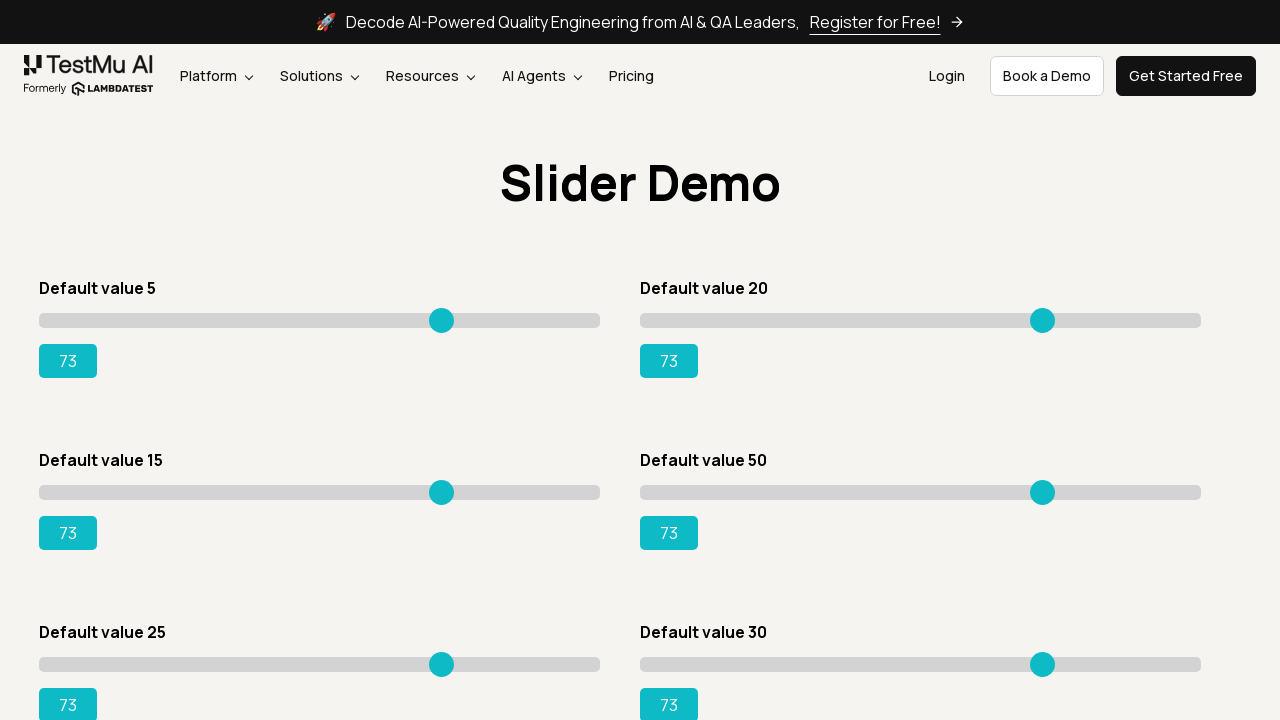

Released mouse button, completing drag on slider 6 at (1040, 664)
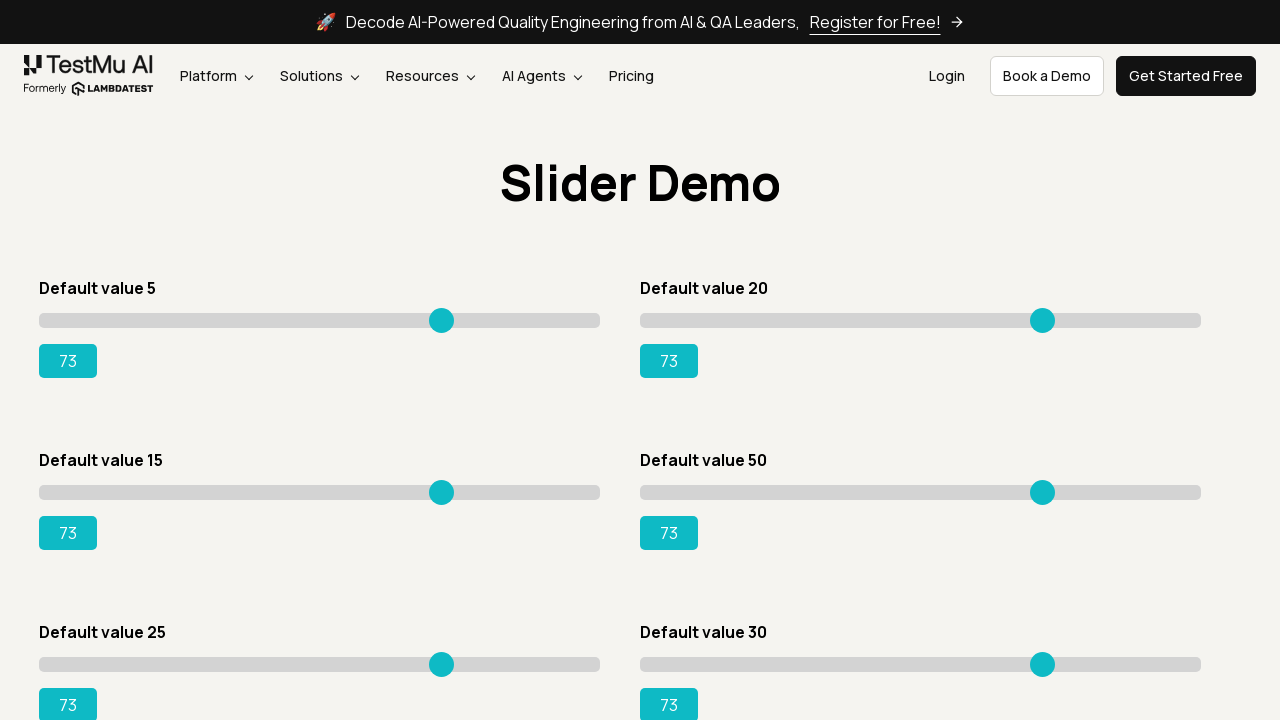

Retrieved slider 7 of 8
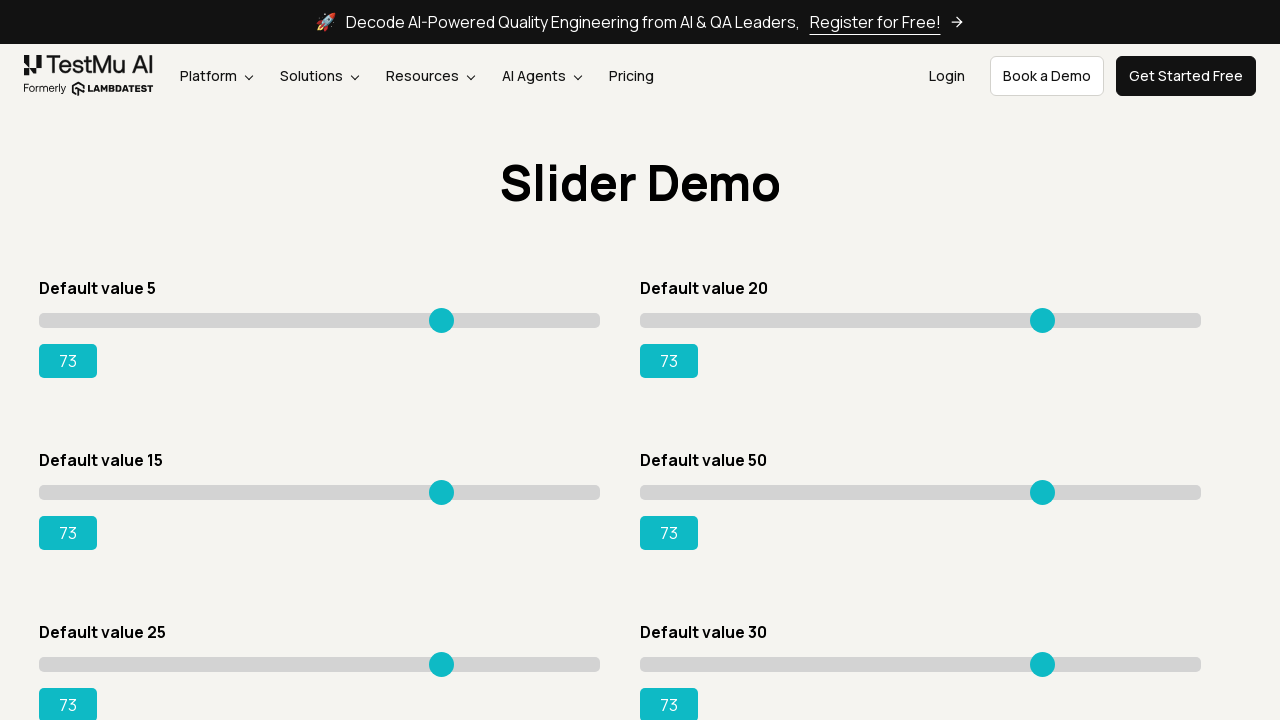

Got bounding box for slider 7
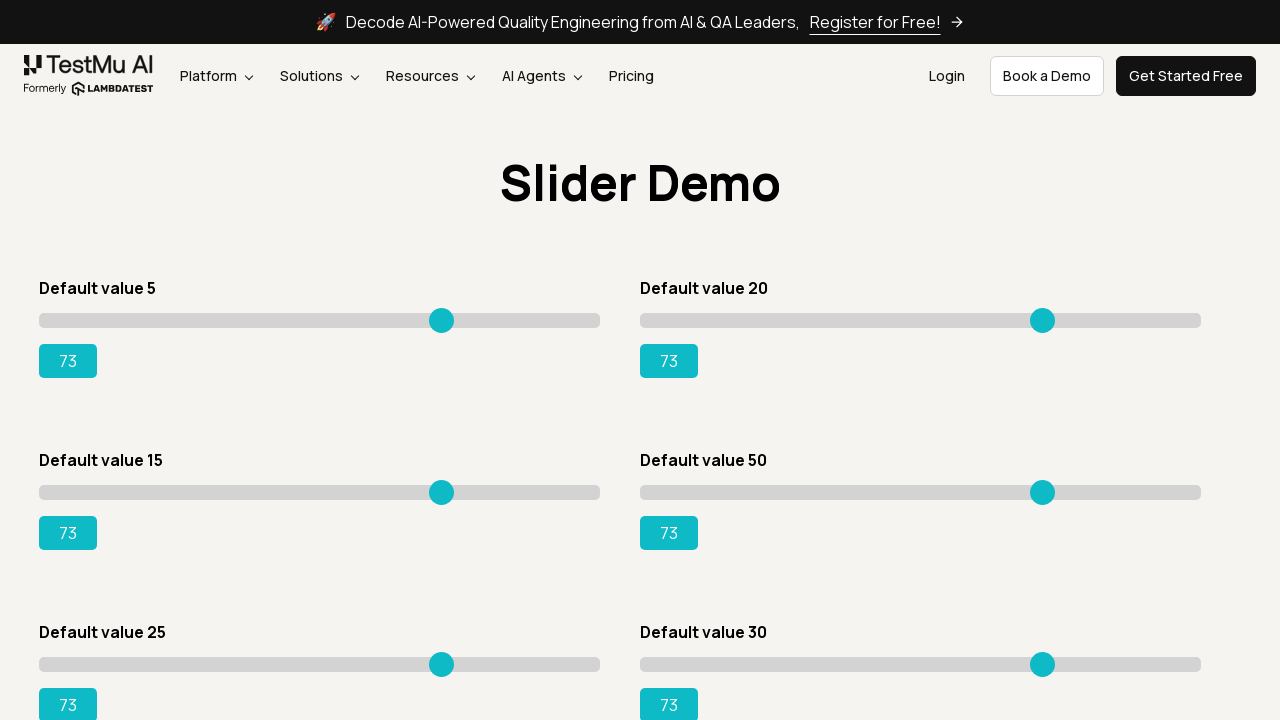

Moved mouse to center of slider 7 at (320, 836)
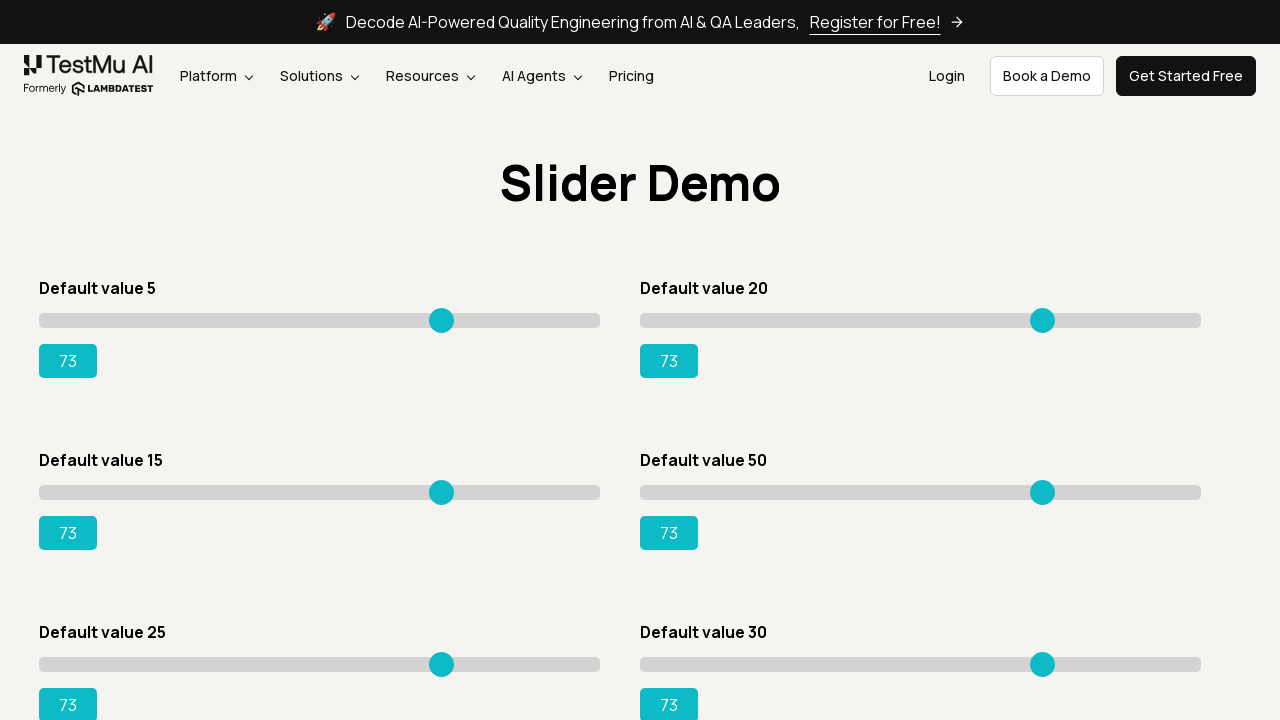

Pressed mouse button down on slider 7 at (320, 836)
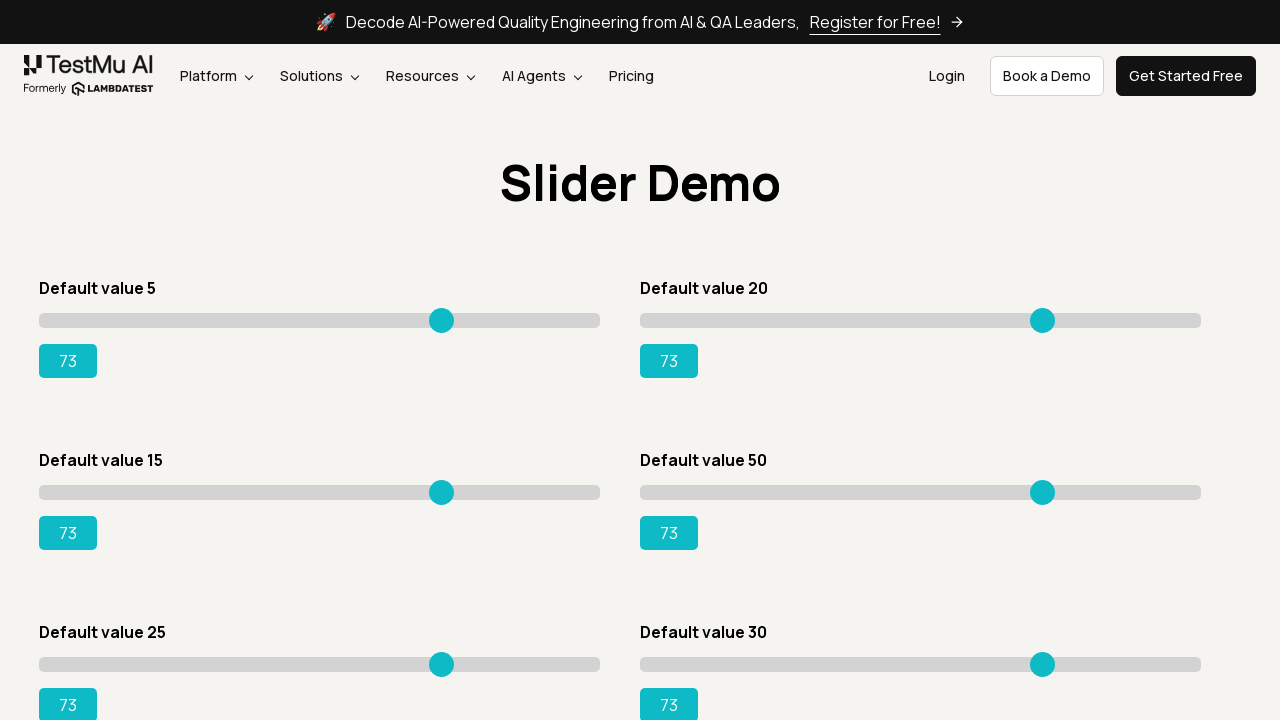

Dragged slider 7 to the right by 120 pixels at (440, 836)
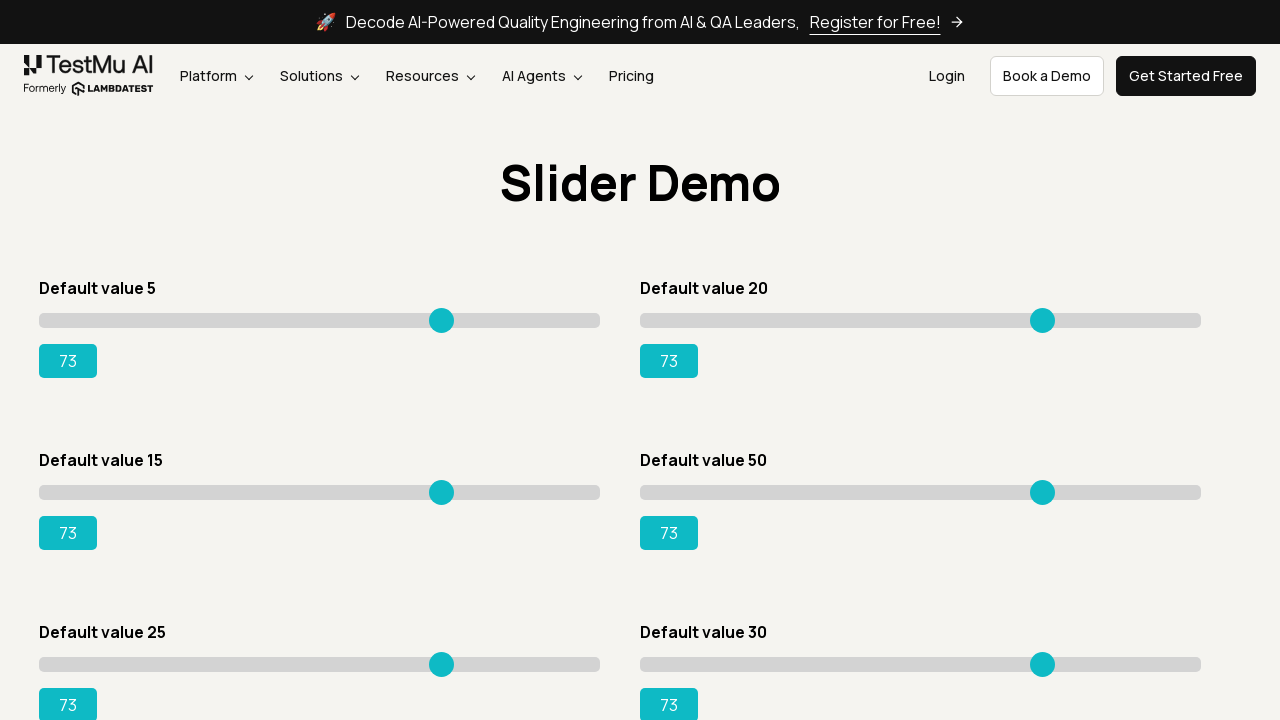

Released mouse button, completing drag on slider 7 at (440, 836)
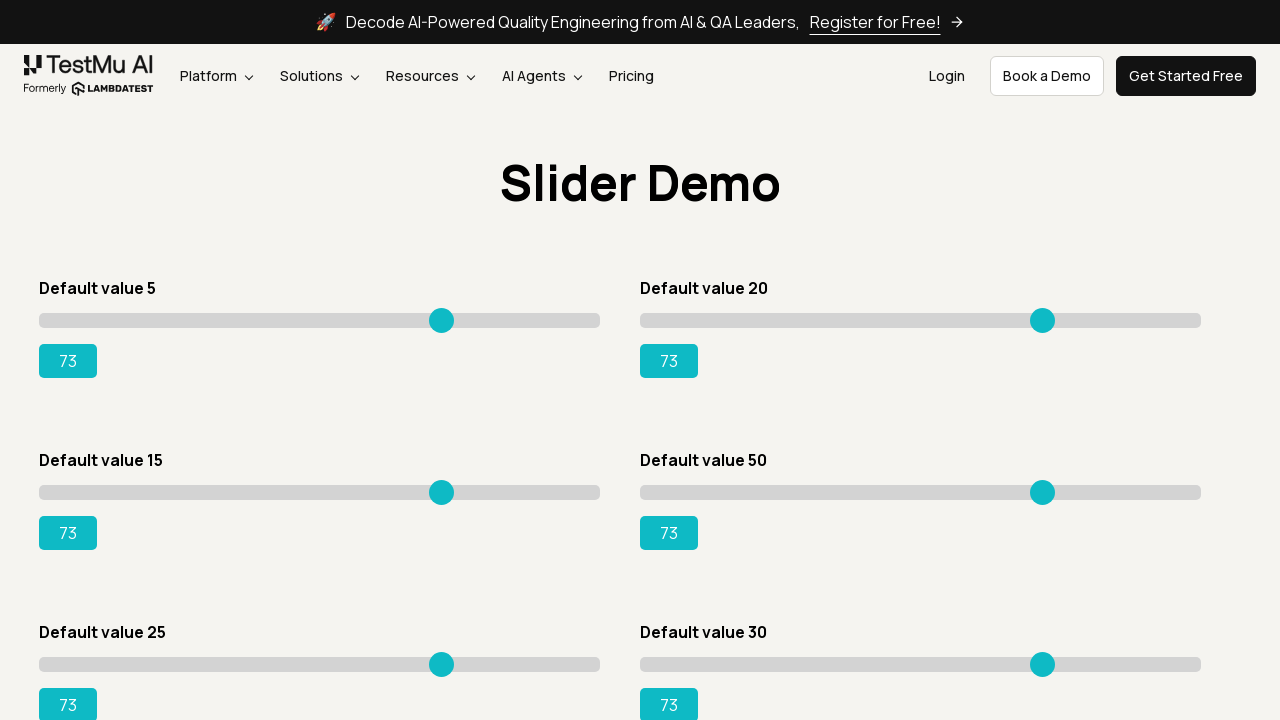

Retrieved slider 8 of 8
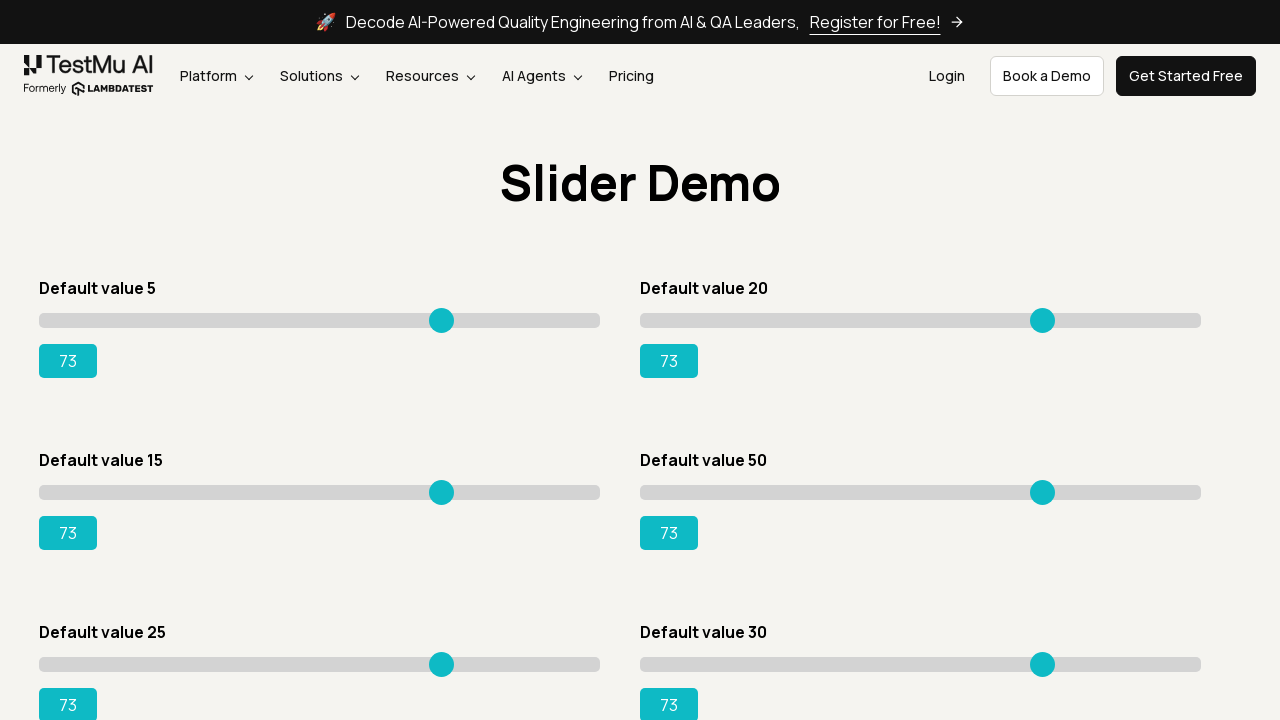

Got bounding box for slider 8
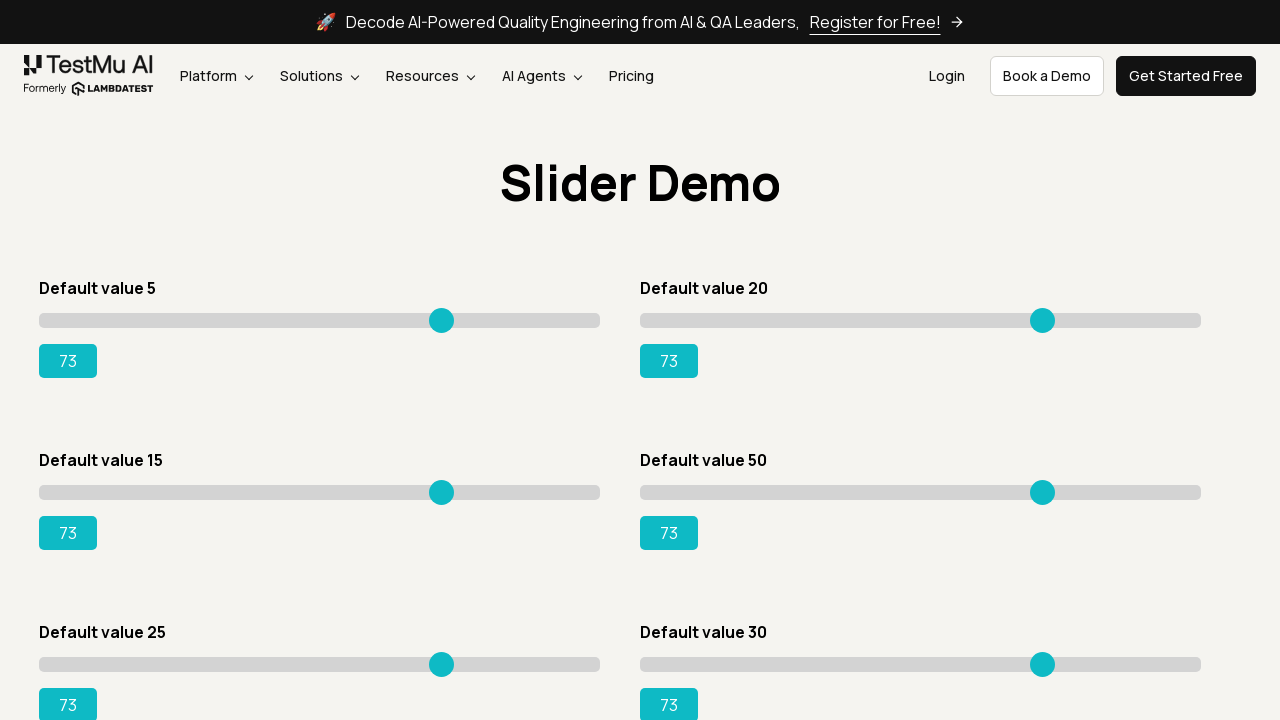

Moved mouse to center of slider 8 at (920, 836)
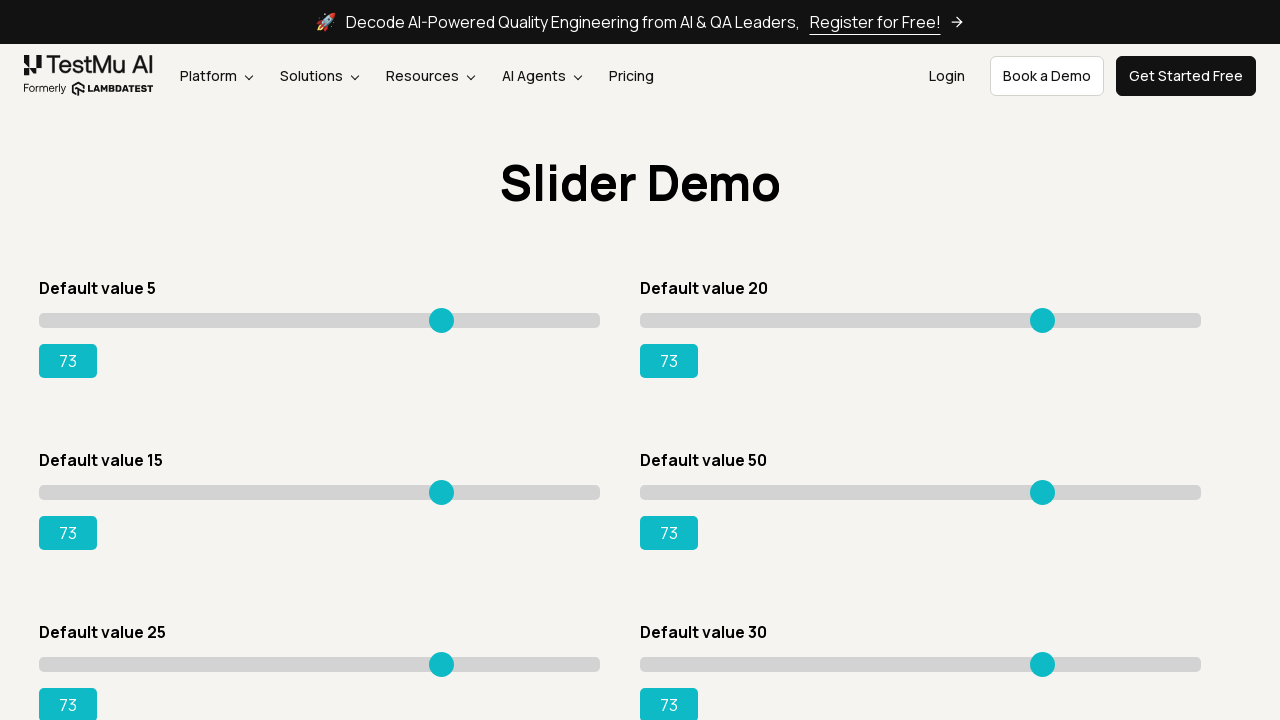

Pressed mouse button down on slider 8 at (920, 836)
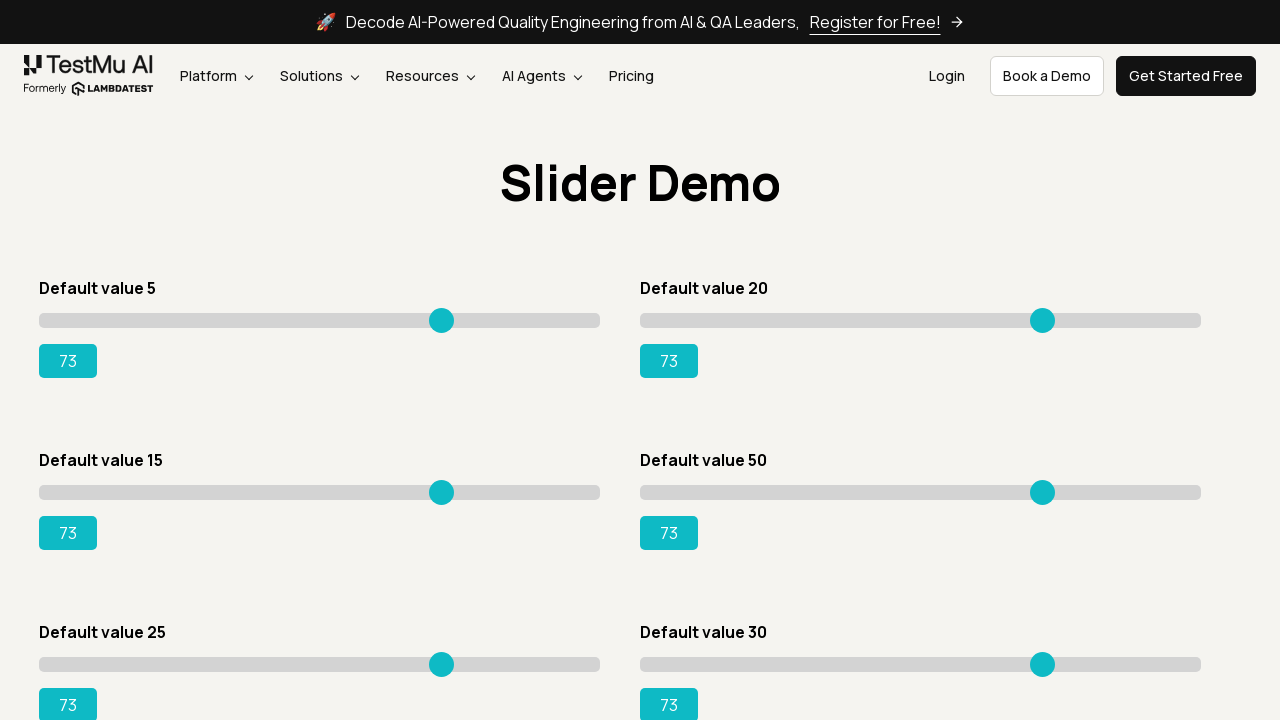

Dragged slider 8 to the right by 120 pixels at (1040, 836)
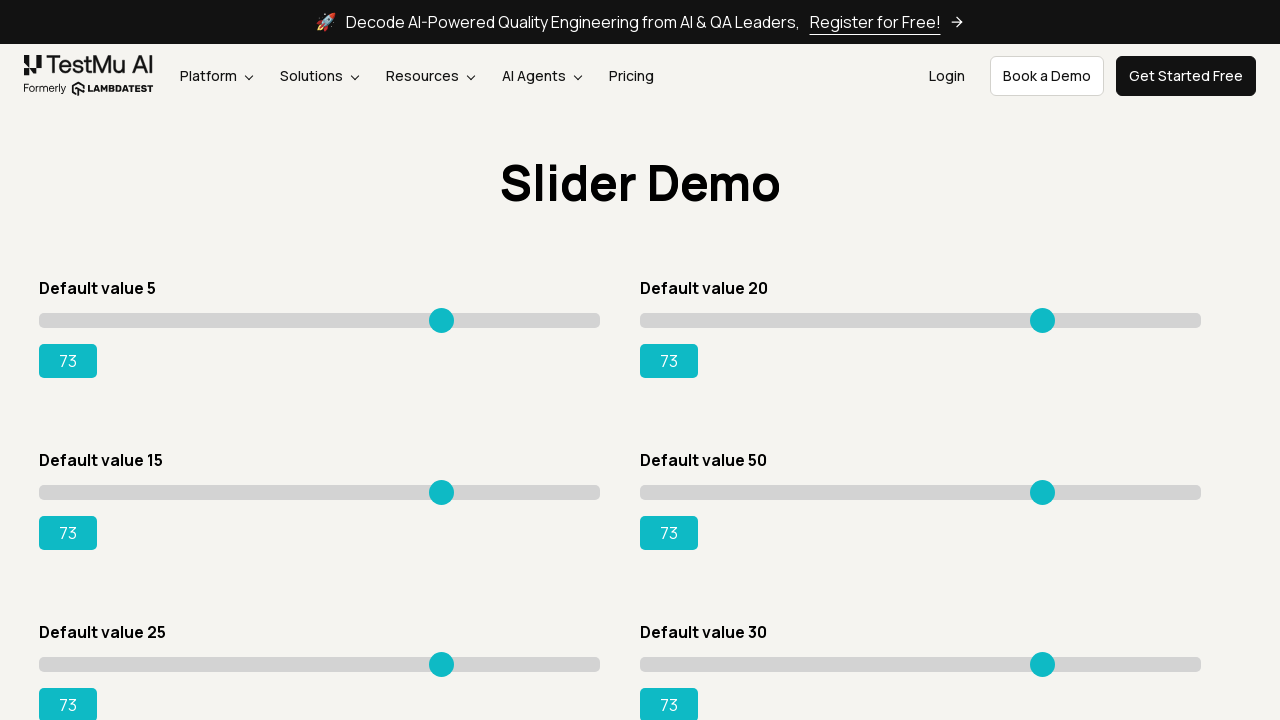

Released mouse button, completing drag on slider 8 at (1040, 836)
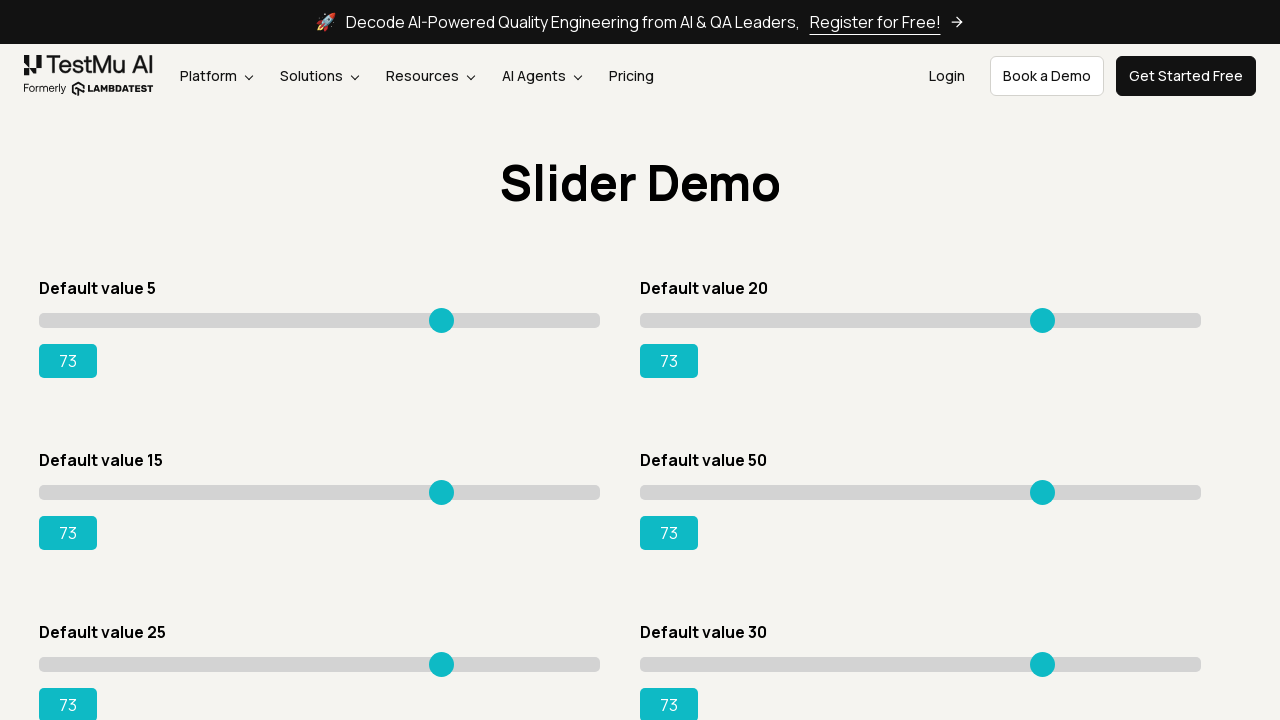

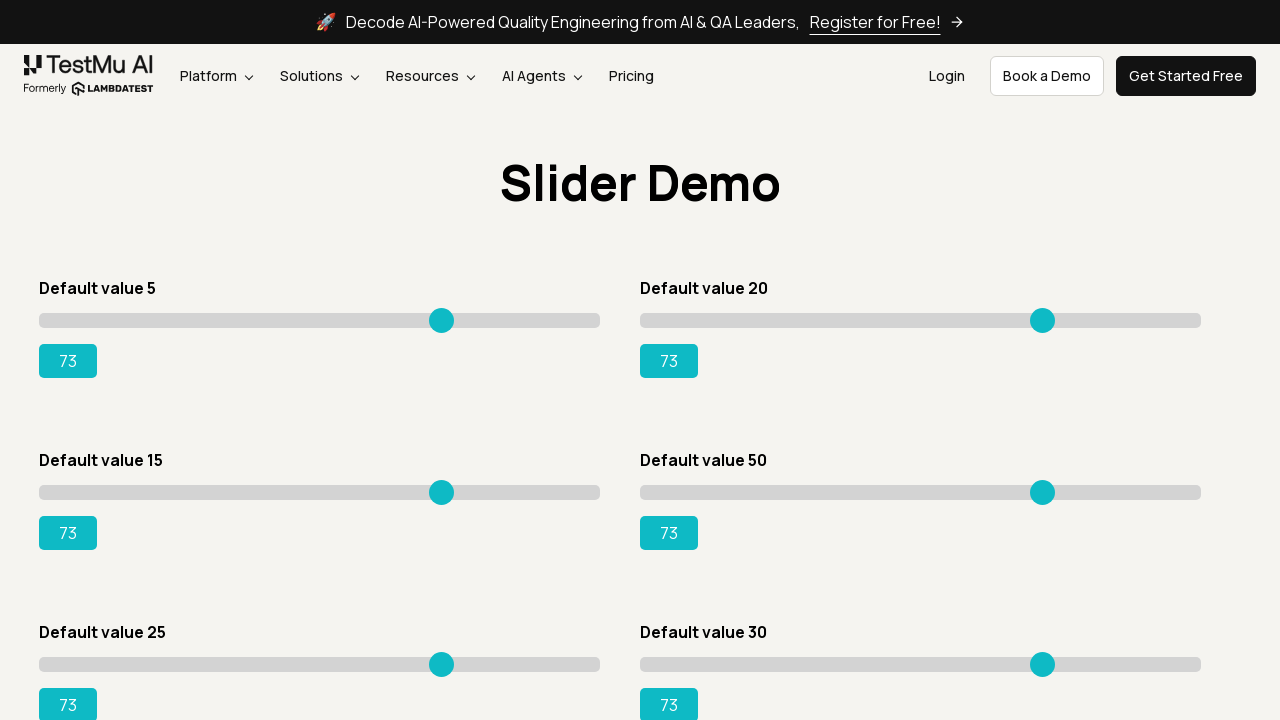